Tests mouse hover functionality over menu items

Starting URL: https://demoqa.com/menu/

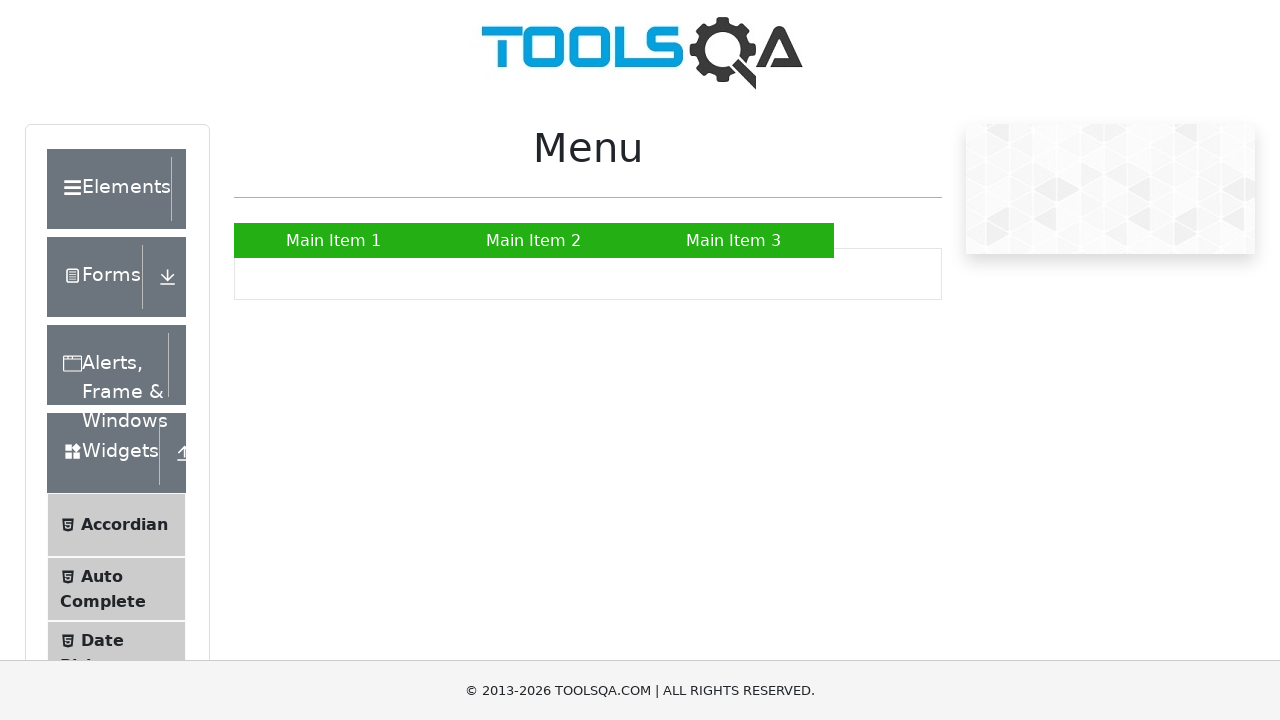

Located all menu items in the ul element
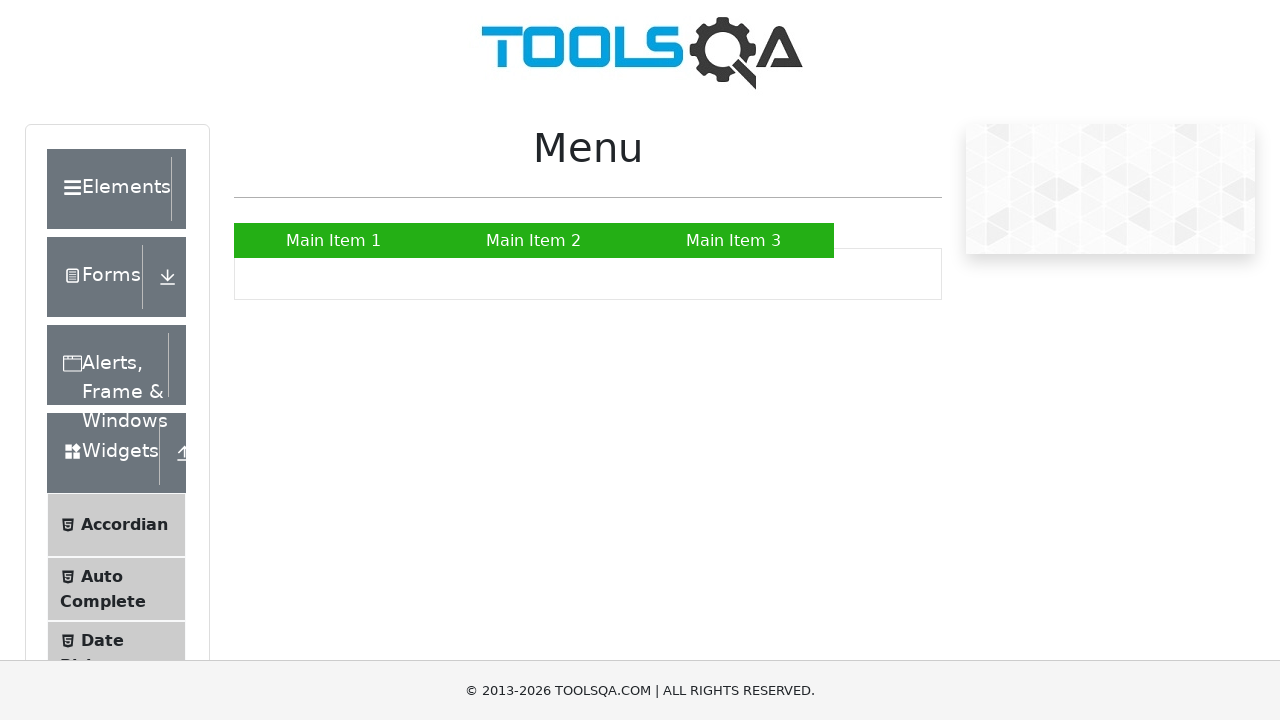

Found 41 menu items
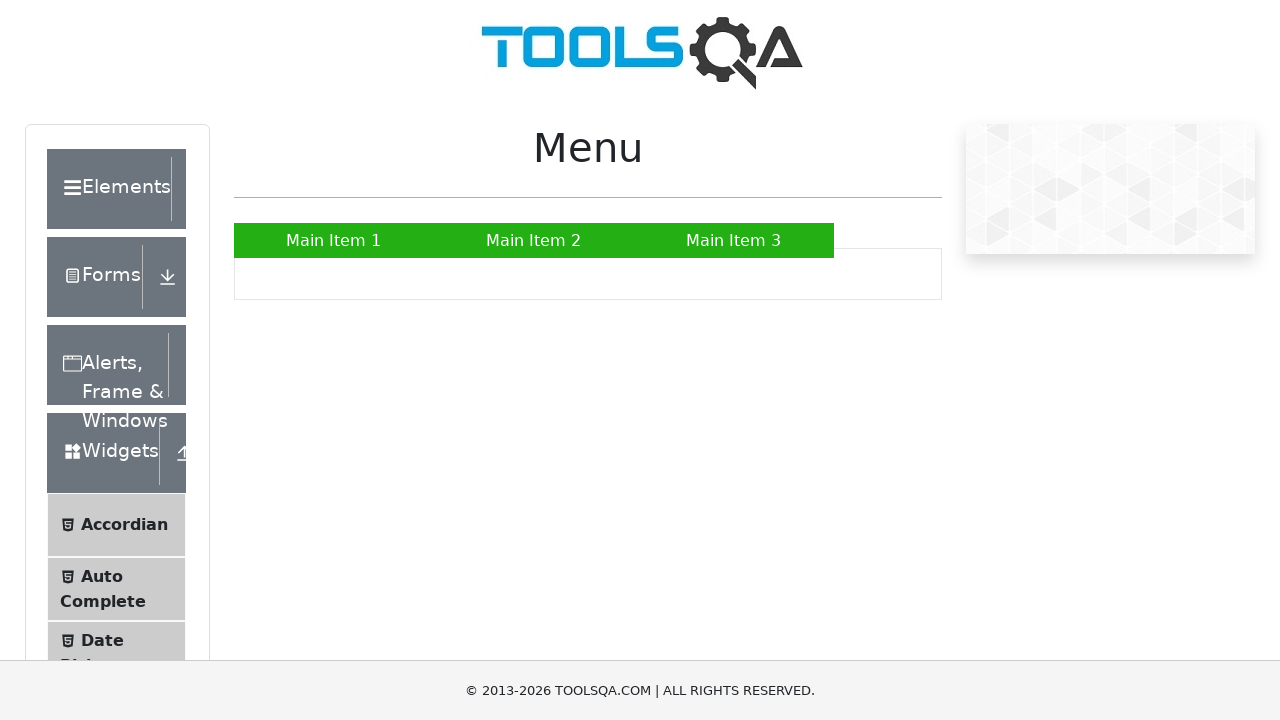

Retrieved text content from menu item 0: 'Text Box'
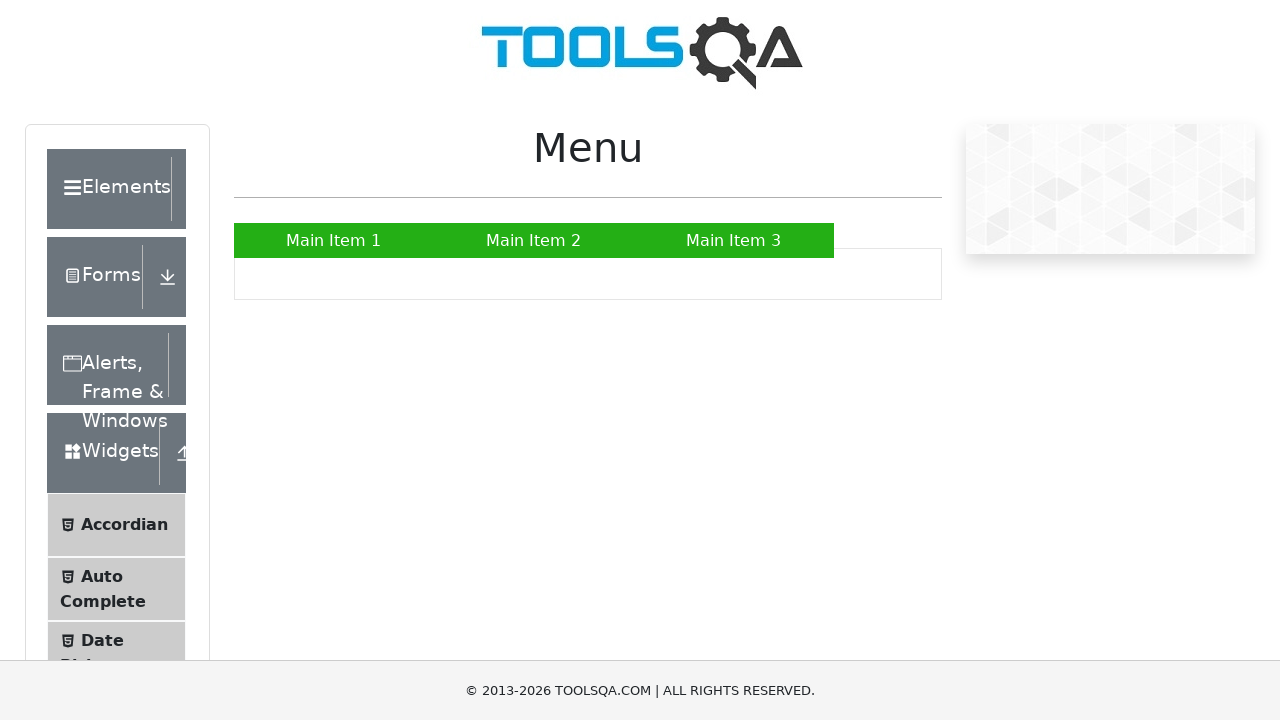

Retrieved text content from menu item 1: 'Check Box'
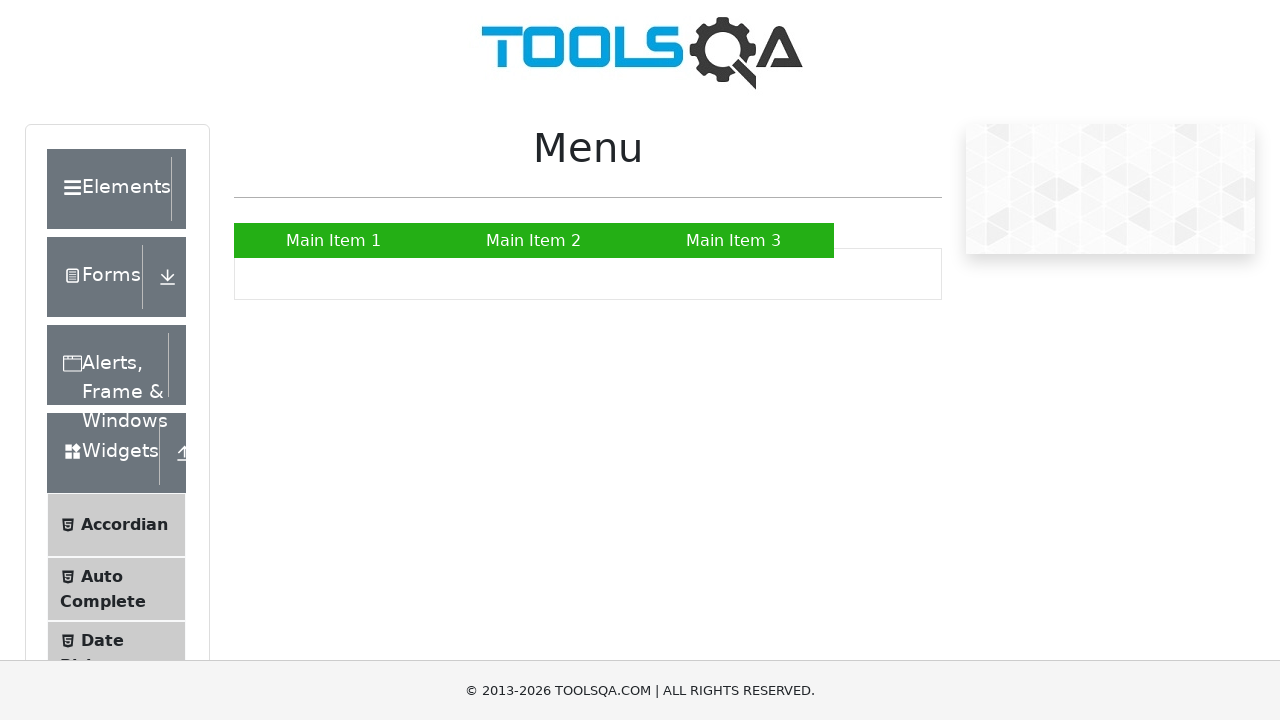

Retrieved text content from menu item 2: 'Radio Button'
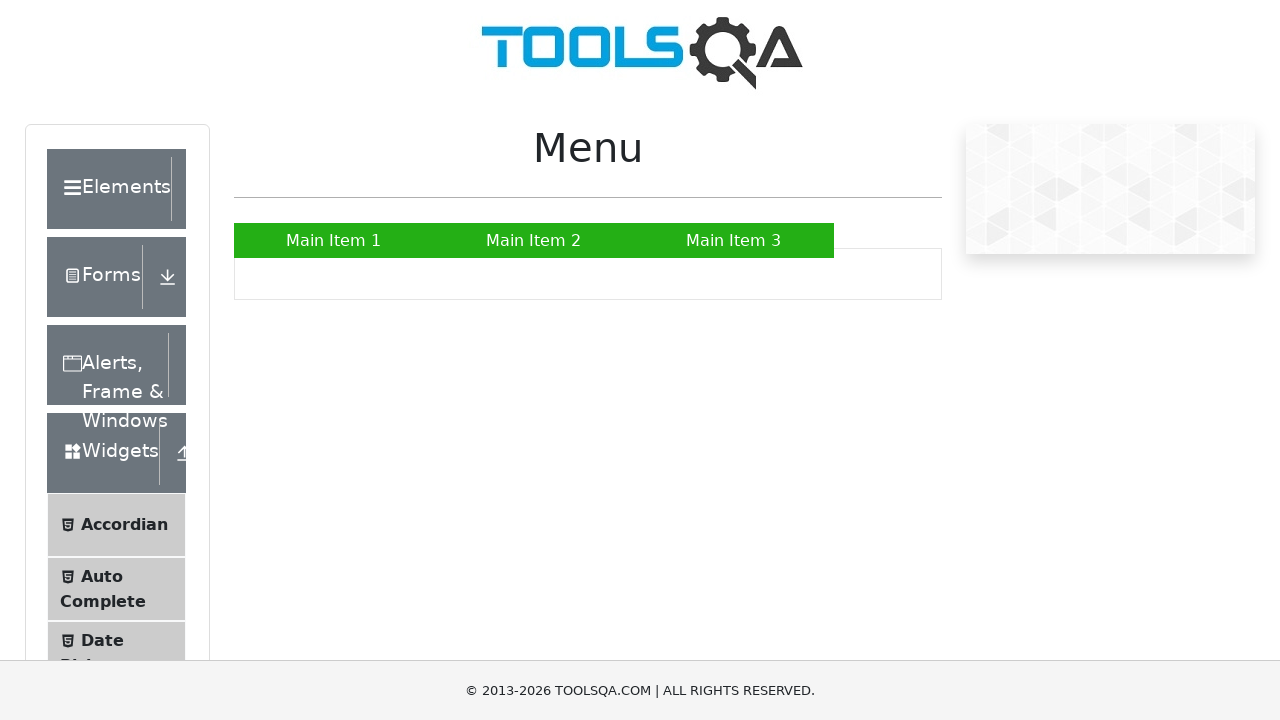

Retrieved text content from menu item 3: 'Web Tables'
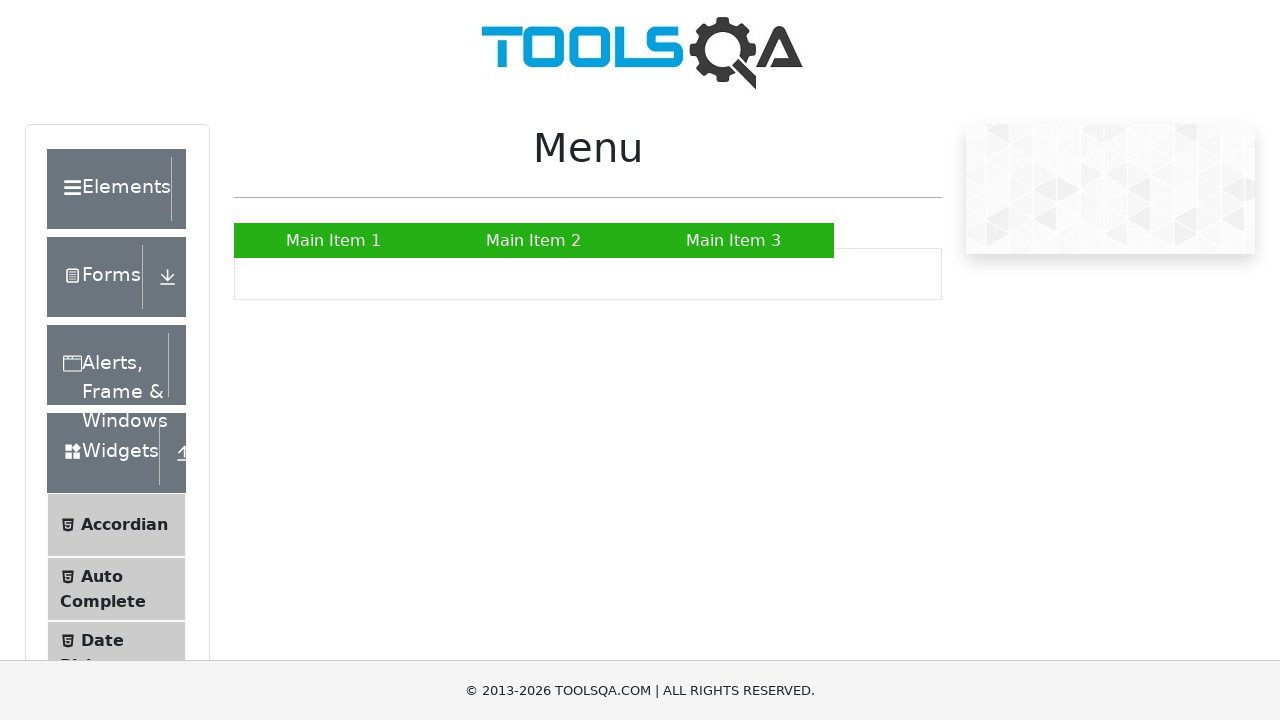

Retrieved text content from menu item 4: 'Buttons'
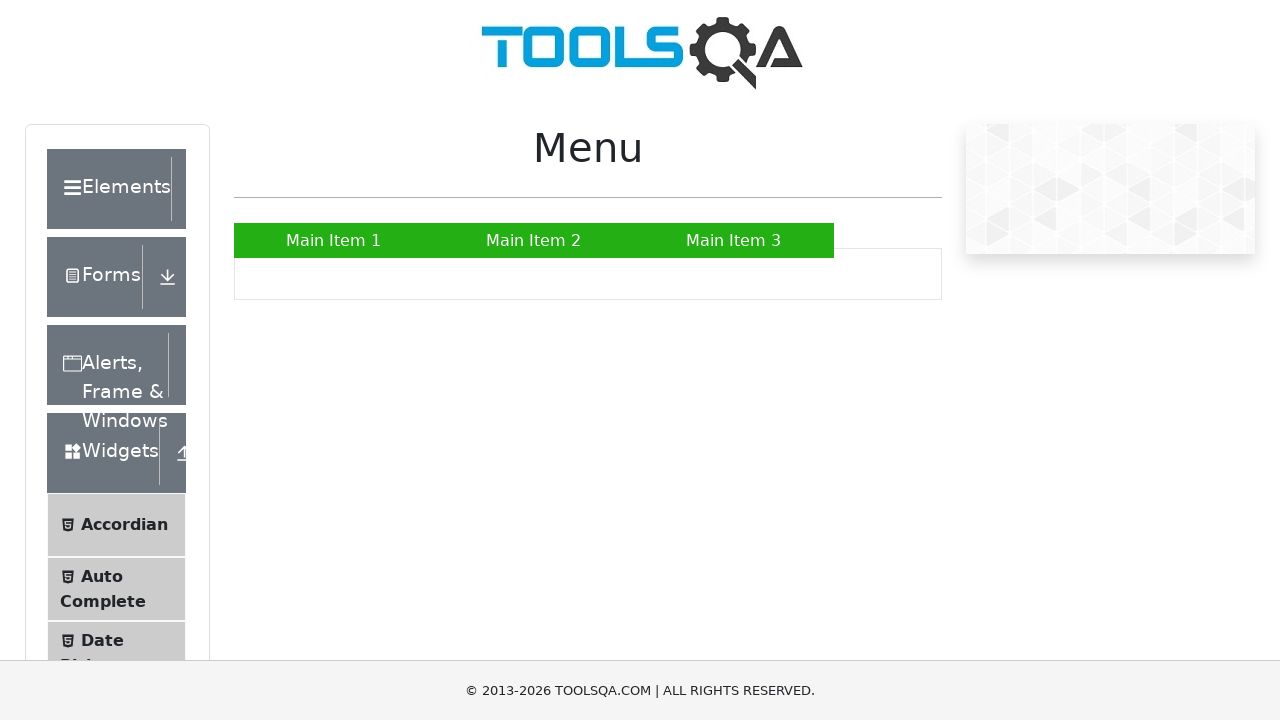

Retrieved text content from menu item 5: 'Links'
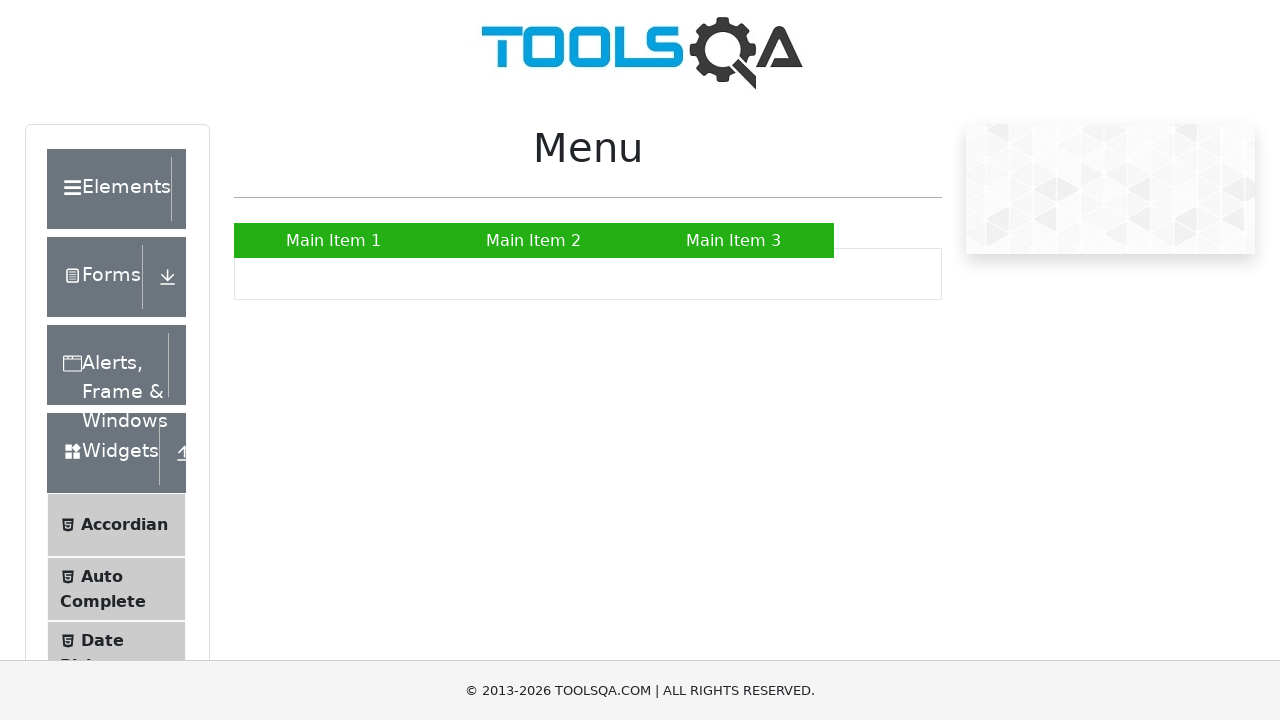

Retrieved text content from menu item 6: 'Broken Links - Images'
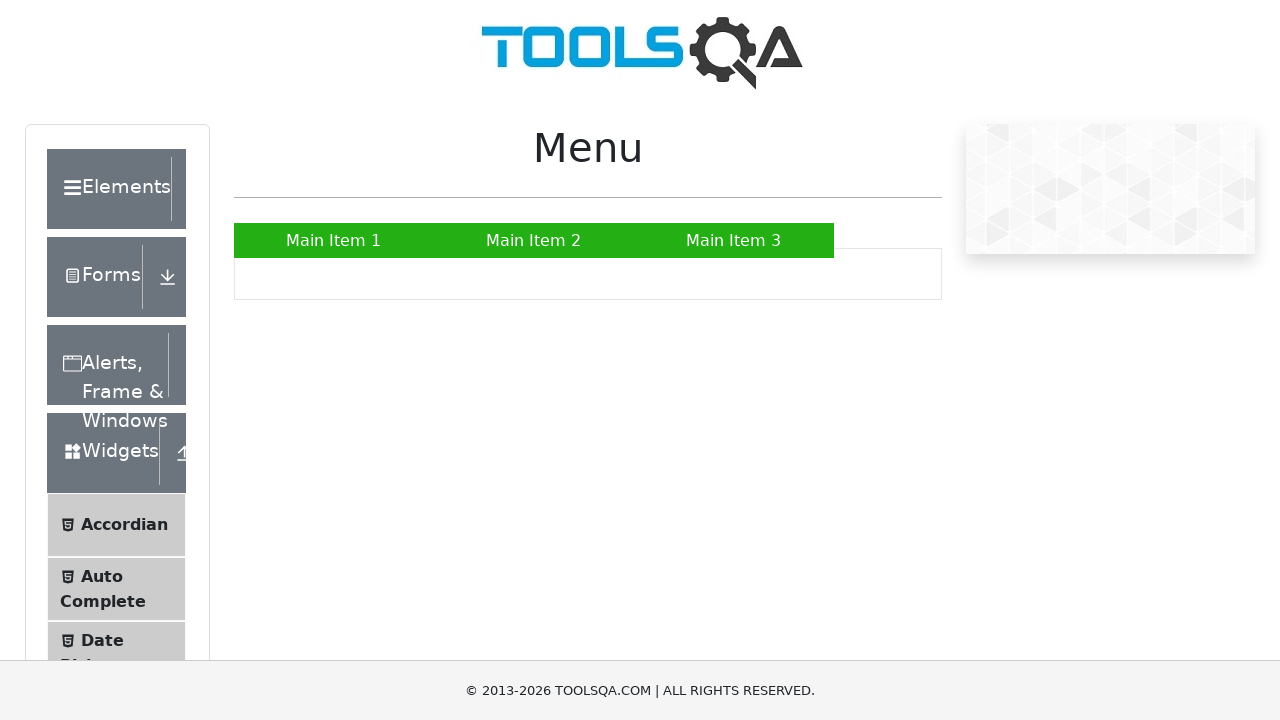

Retrieved text content from menu item 7: 'Upload and Download'
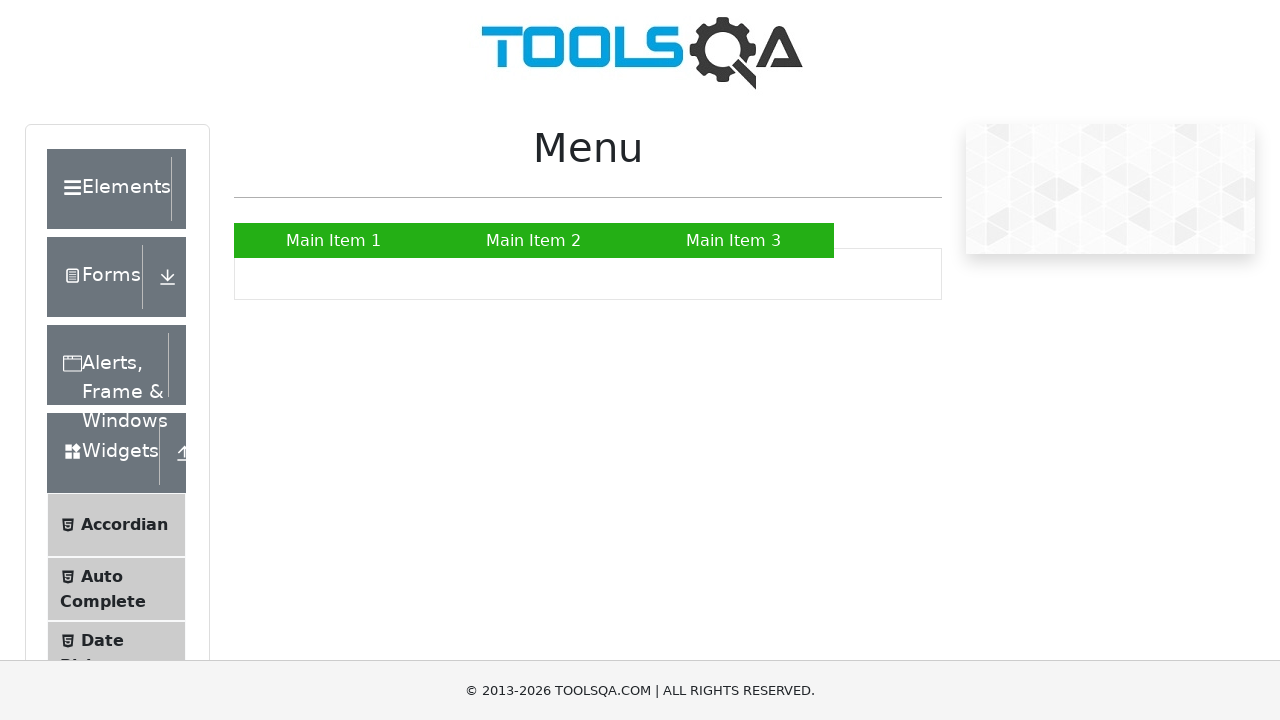

Retrieved text content from menu item 8: 'Dynamic Properties'
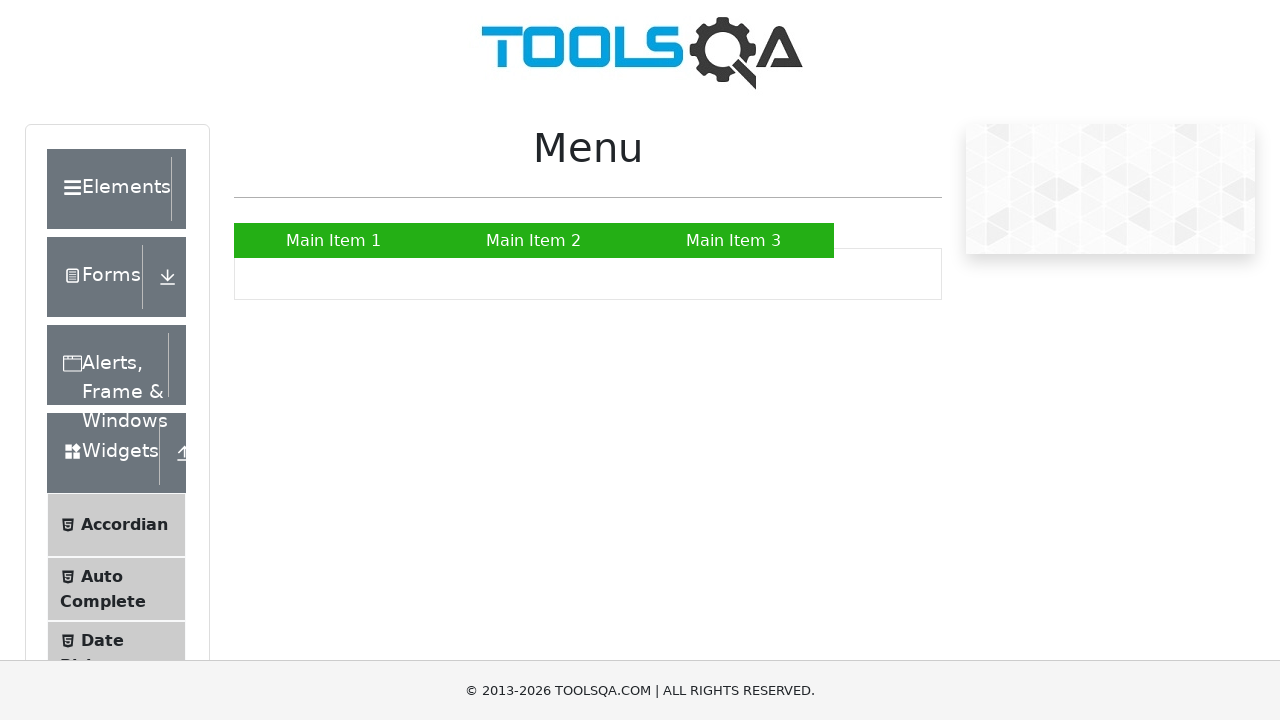

Retrieved text content from menu item 9: 'Practice Form'
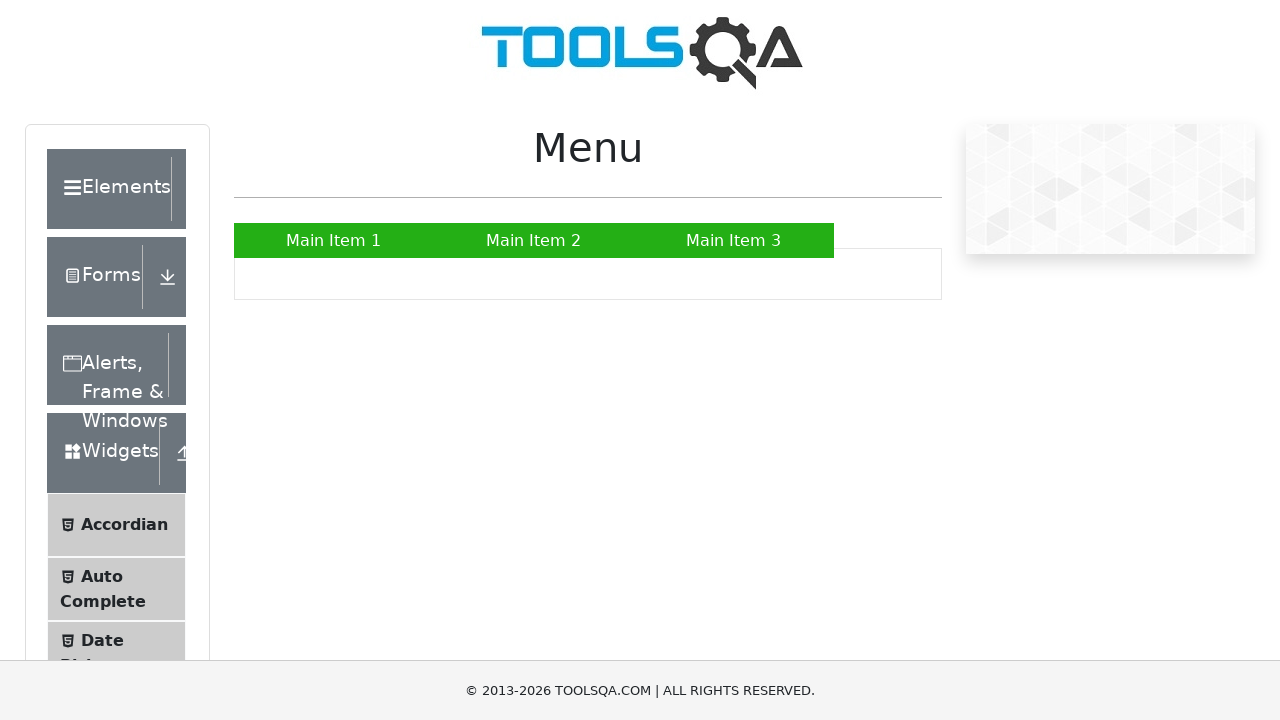

Retrieved text content from menu item 10: 'Browser Windows'
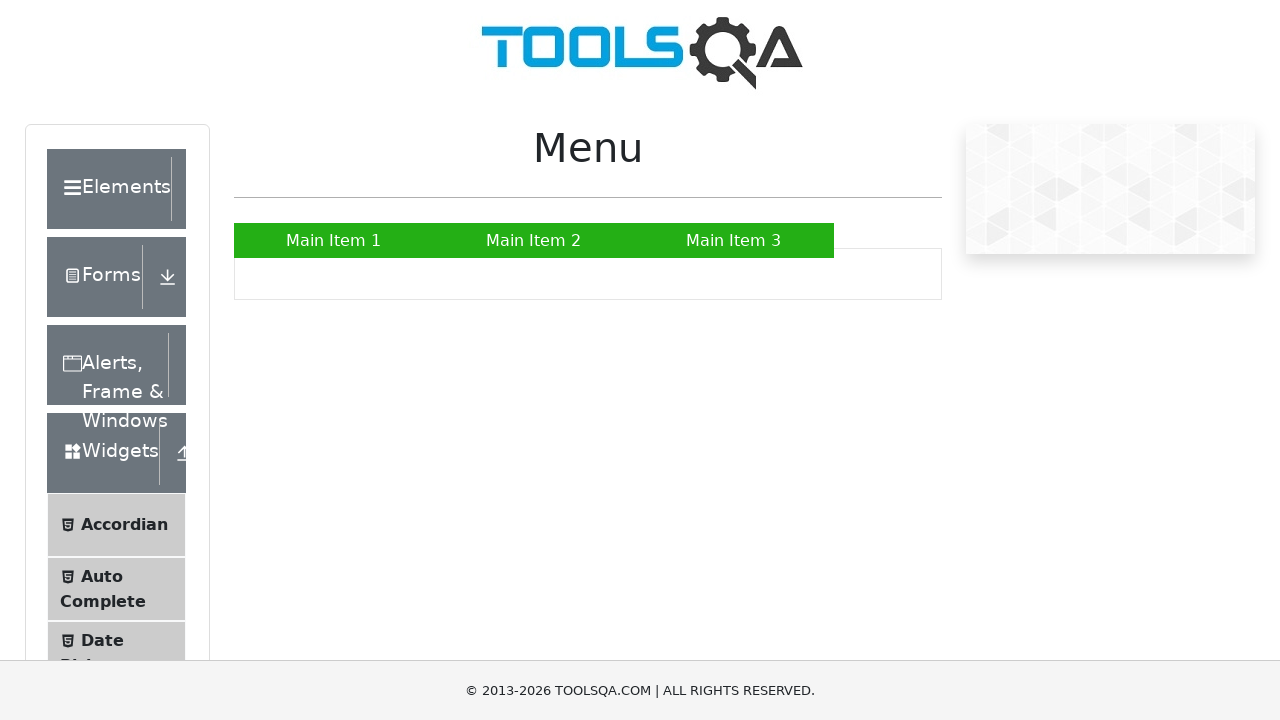

Retrieved text content from menu item 11: 'Alerts'
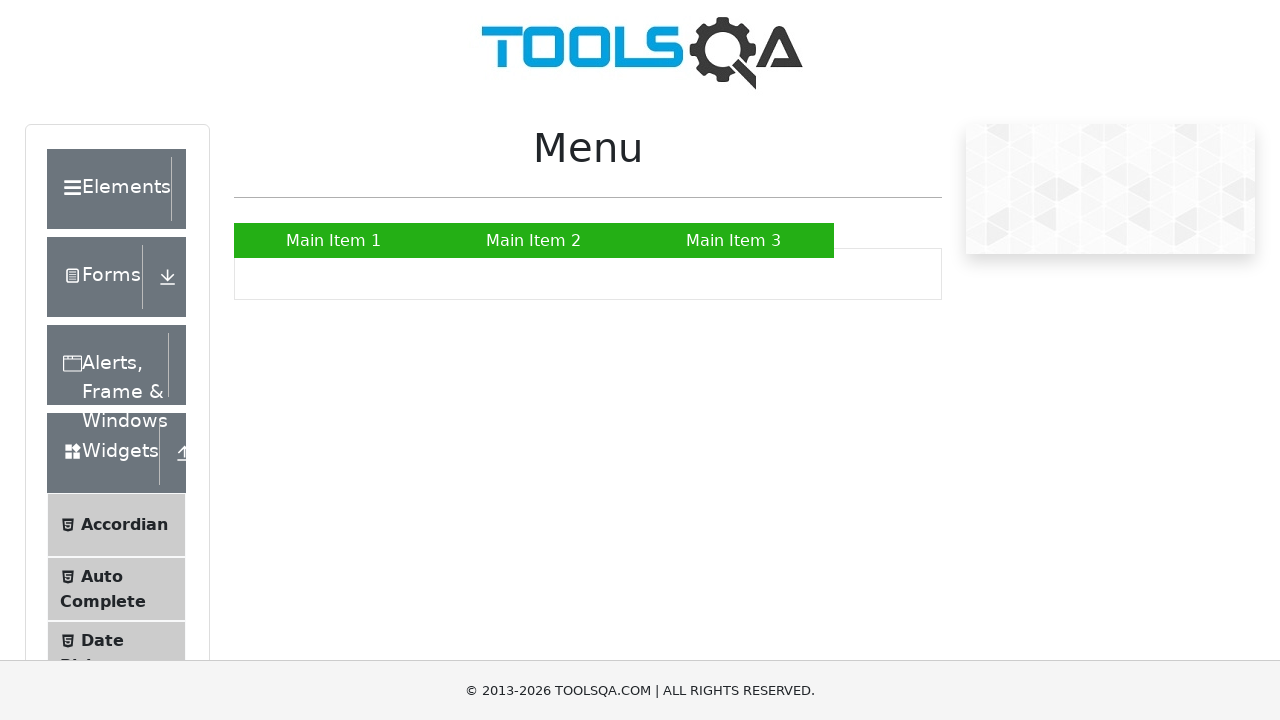

Retrieved text content from menu item 12: 'Frames'
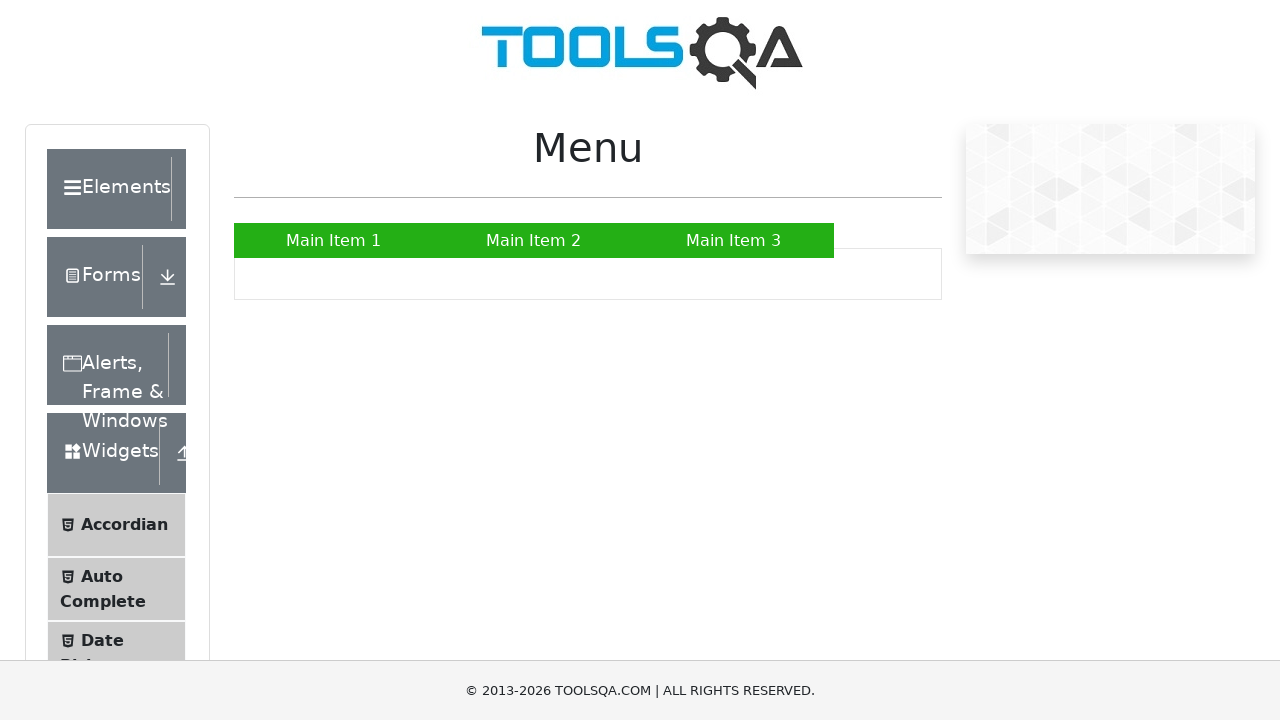

Retrieved text content from menu item 13: 'Nested Frames'
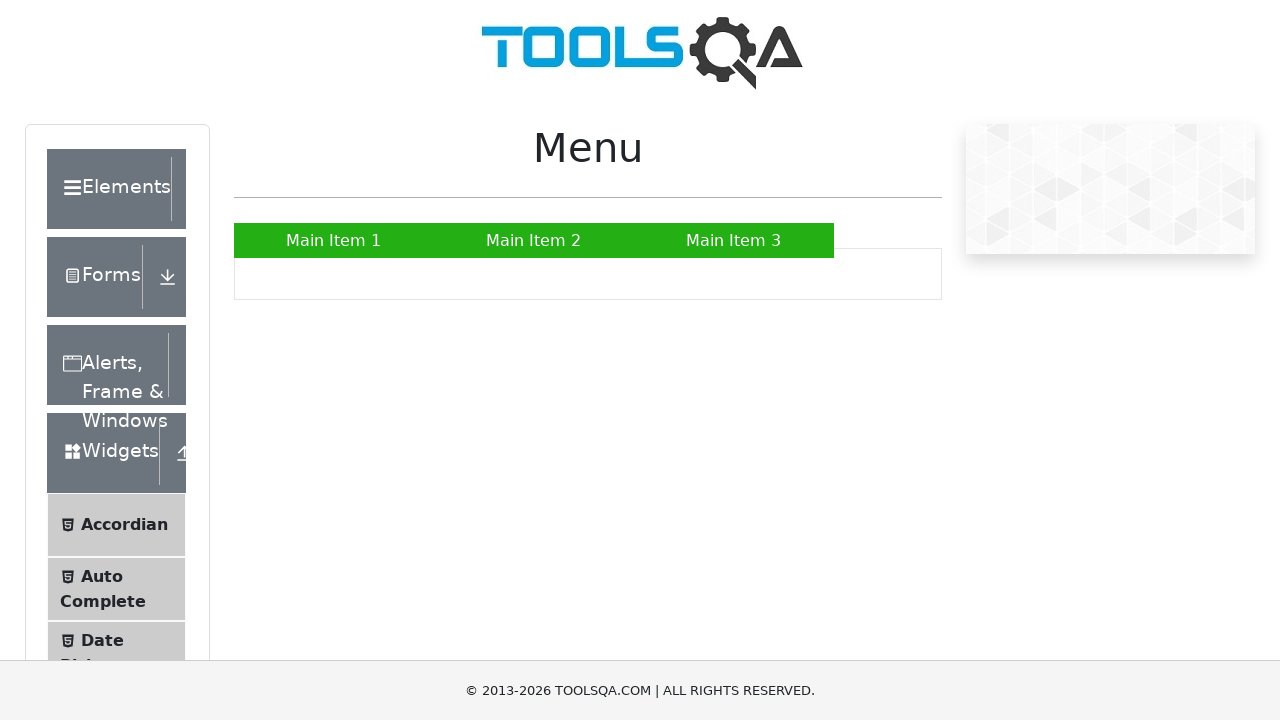

Retrieved text content from menu item 14: 'Modal Dialogs'
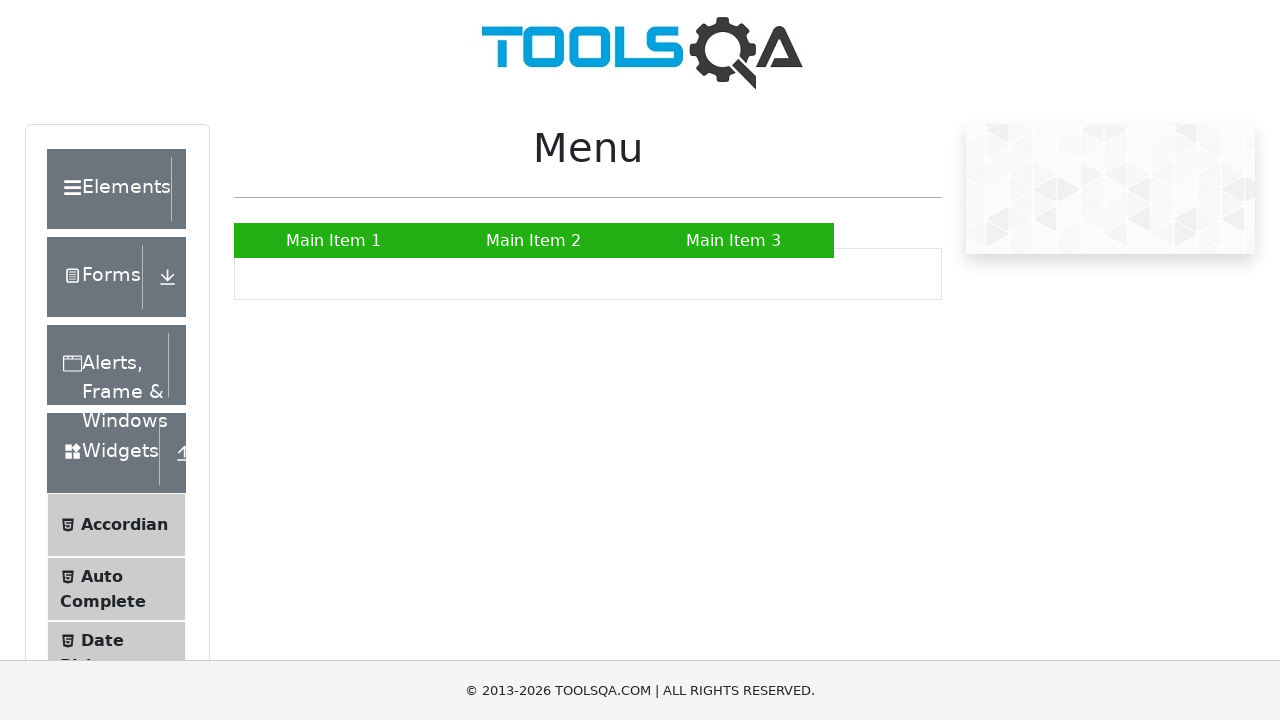

Retrieved text content from menu item 15: 'Accordian'
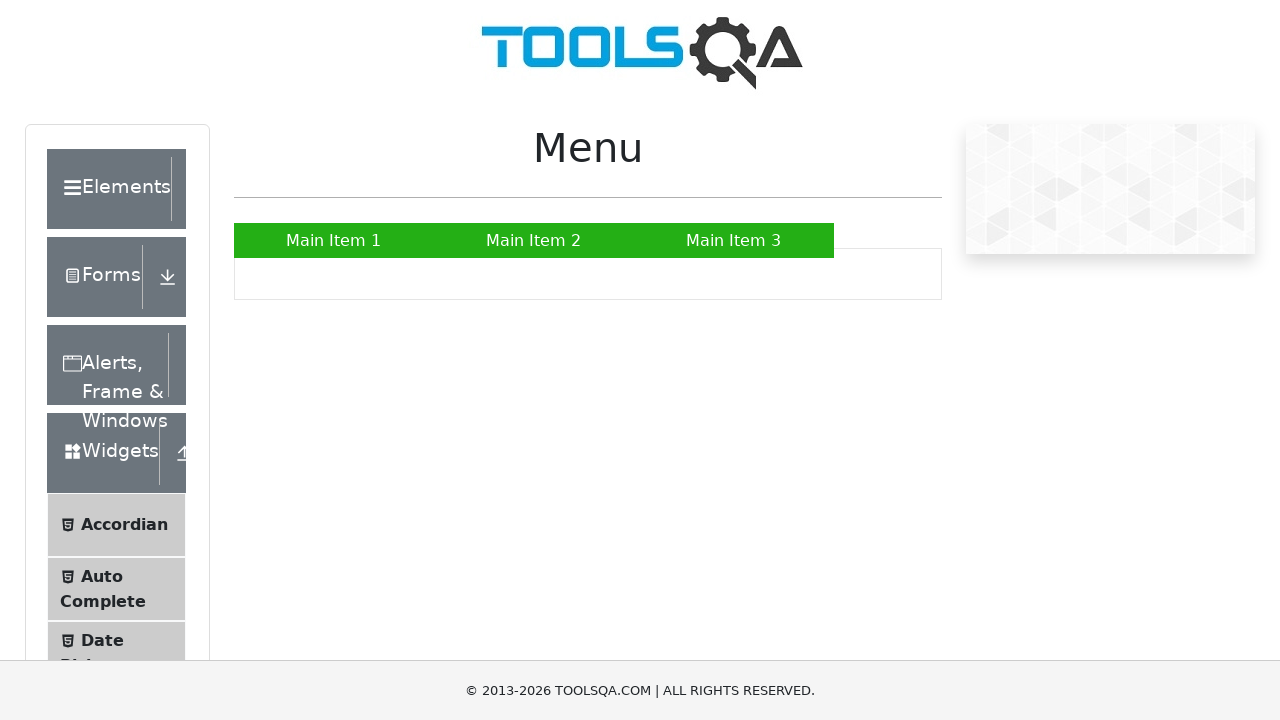

Retrieved text content from menu item 16: 'Auto Complete'
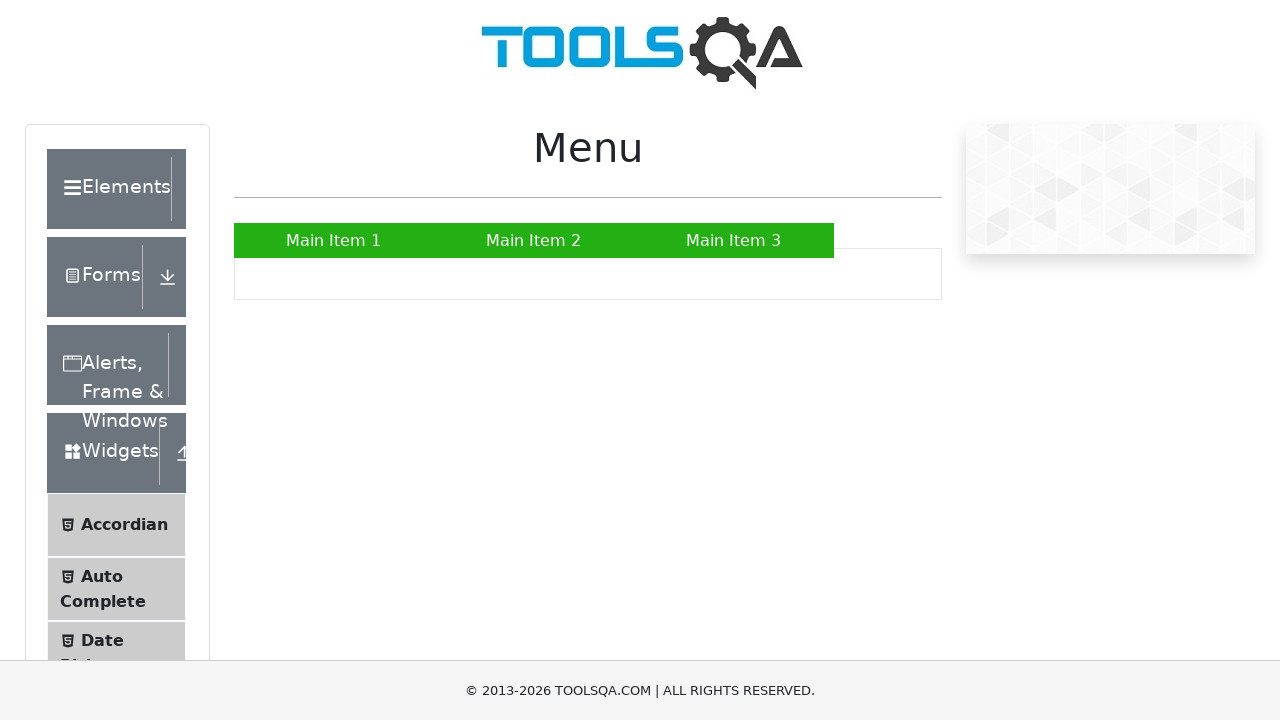

Retrieved text content from menu item 17: 'Date Picker'
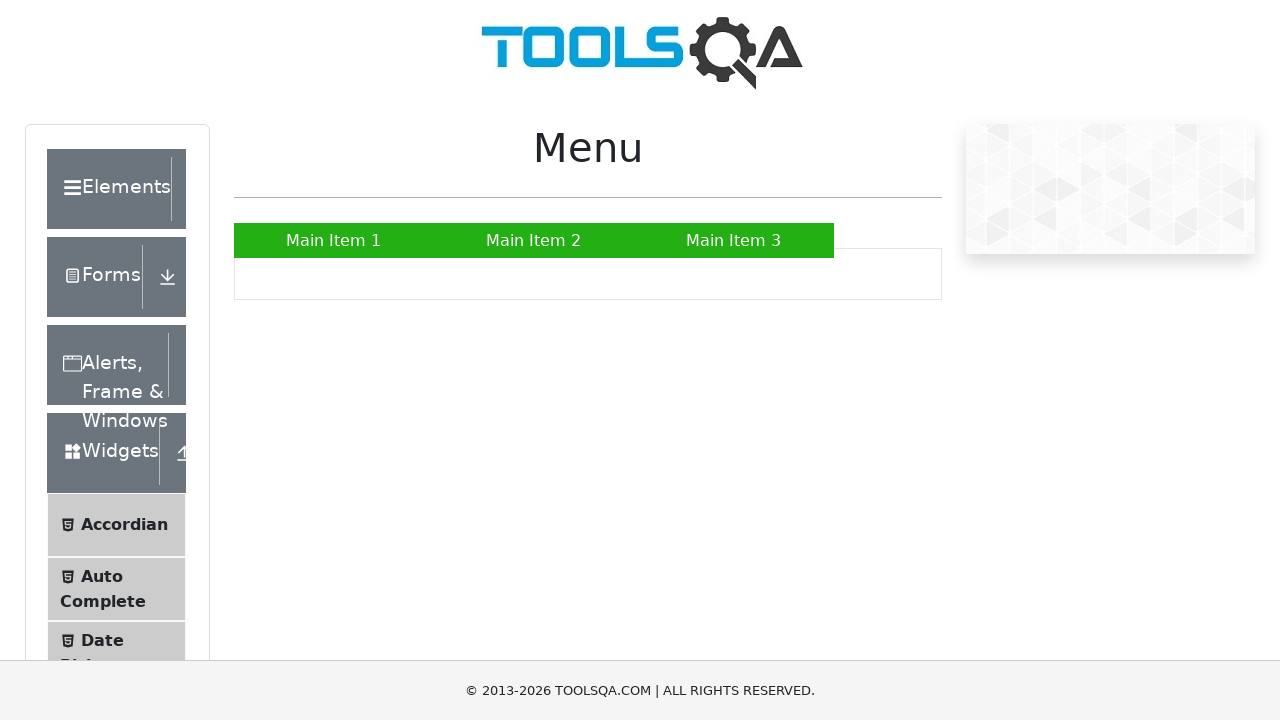

Retrieved text content from menu item 18: 'Slider'
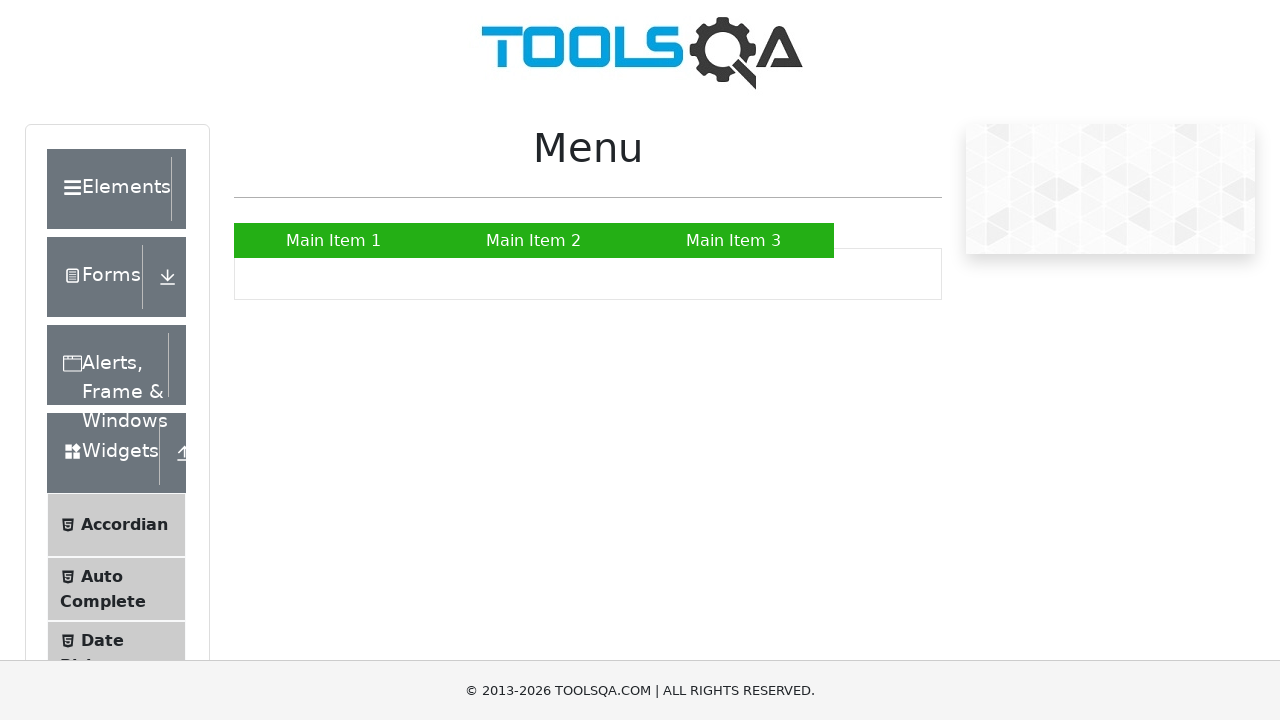

Retrieved text content from menu item 19: 'Progress Bar'
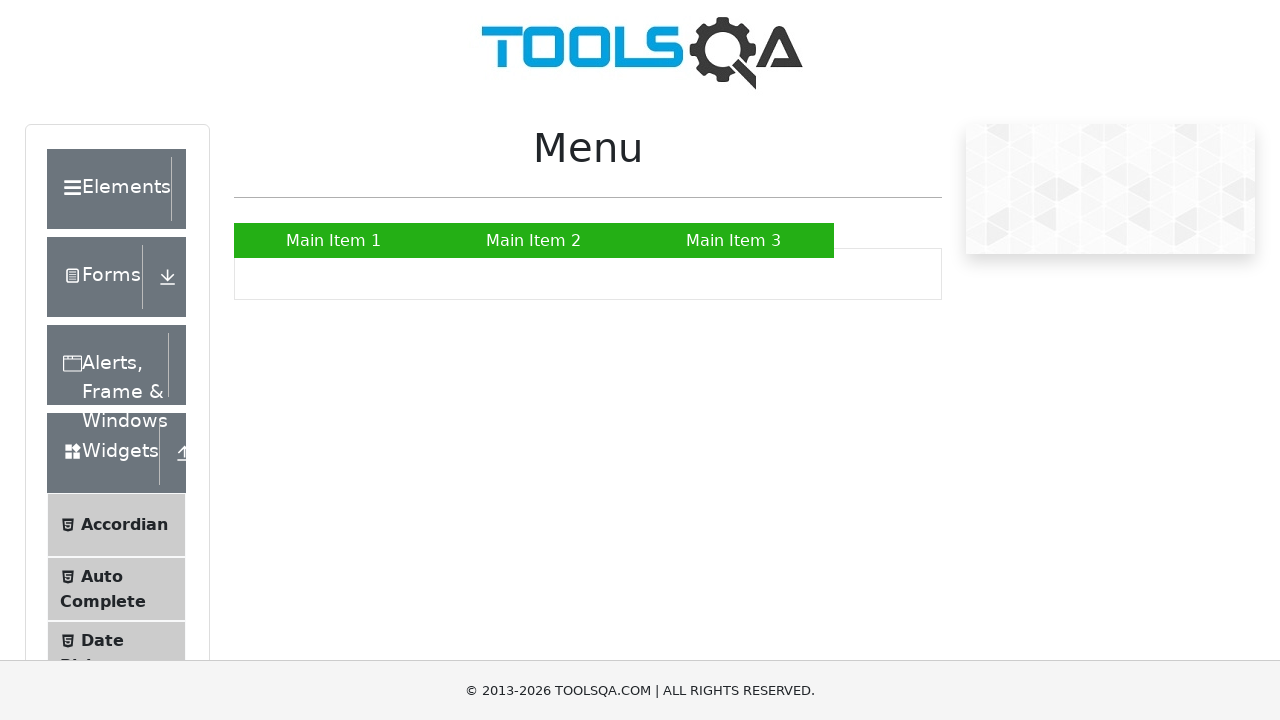

Retrieved text content from menu item 20: 'Tabs'
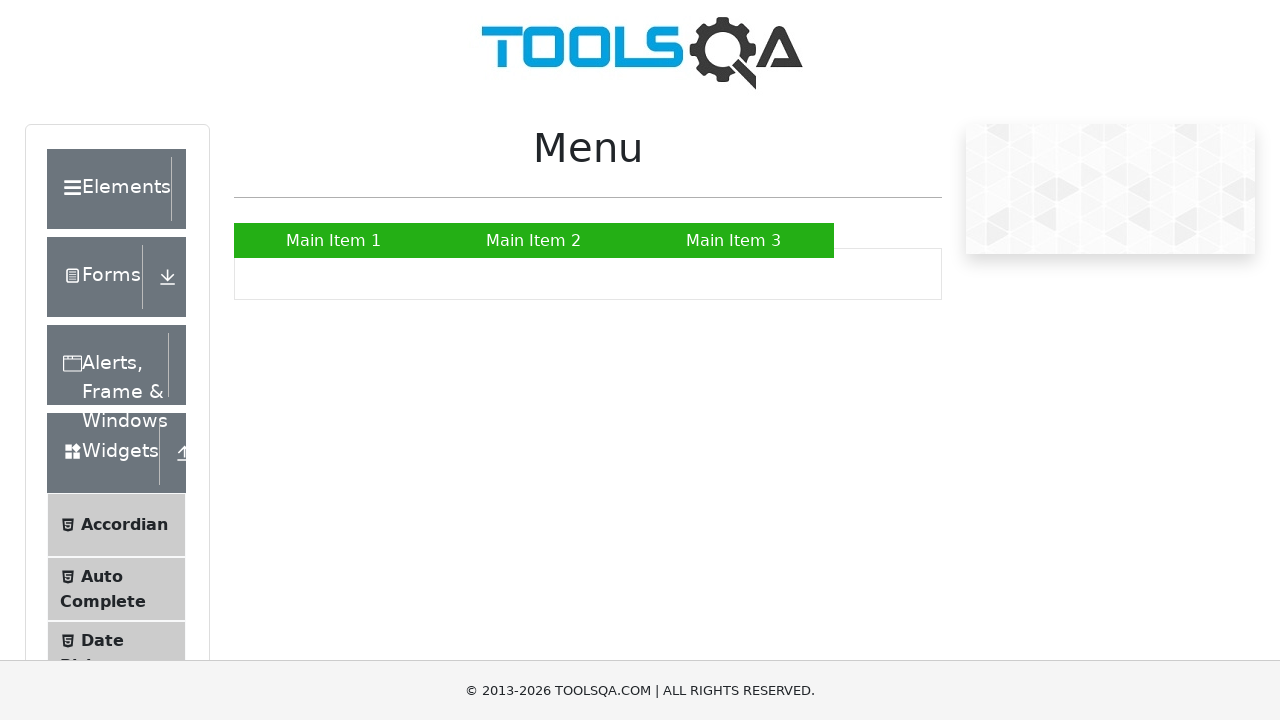

Retrieved text content from menu item 21: 'Tool Tips'
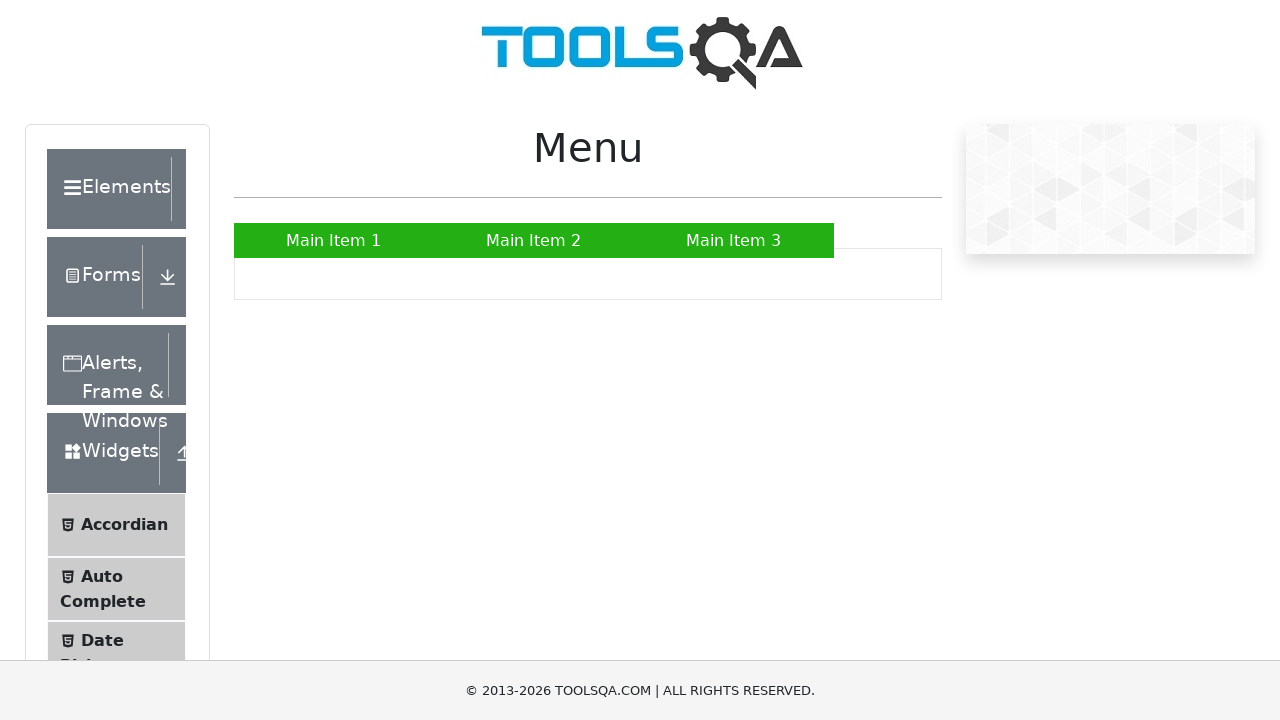

Retrieved text content from menu item 22: 'Menu'
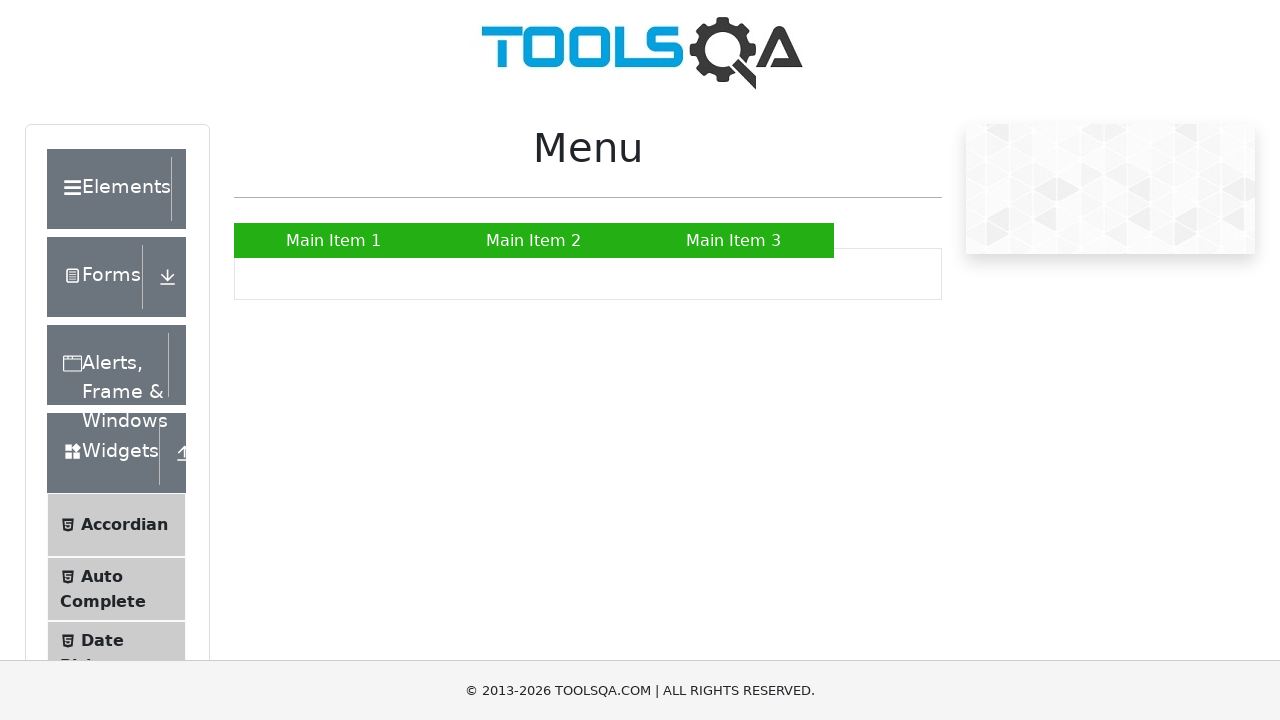

Retrieved text content from menu item 23: 'Select Menu'
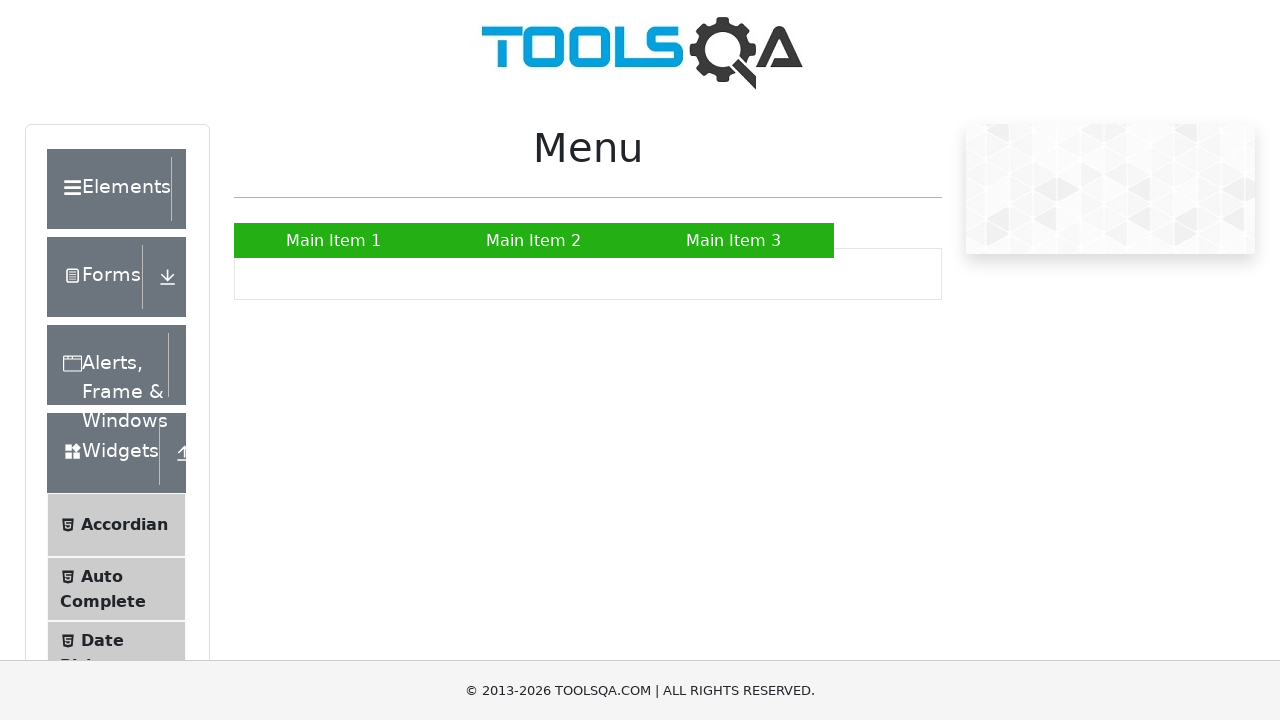

Retrieved text content from menu item 24: 'Sortable'
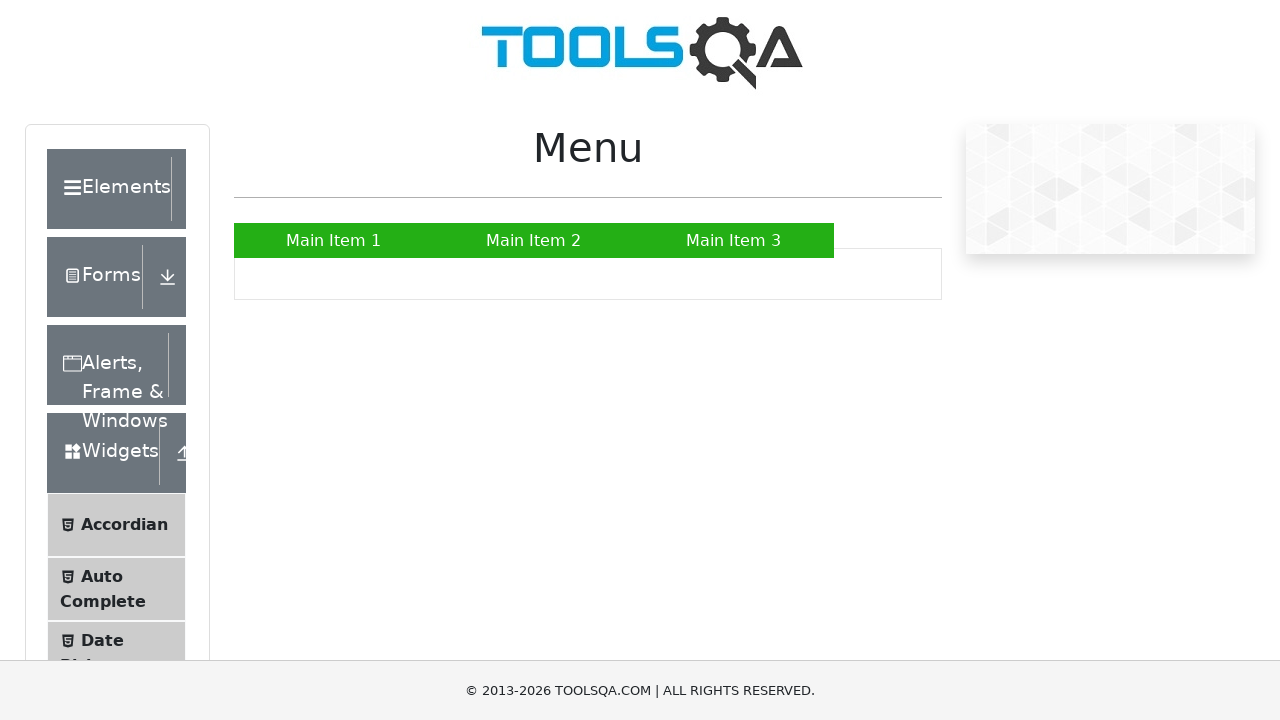

Retrieved text content from menu item 25: 'Selectable'
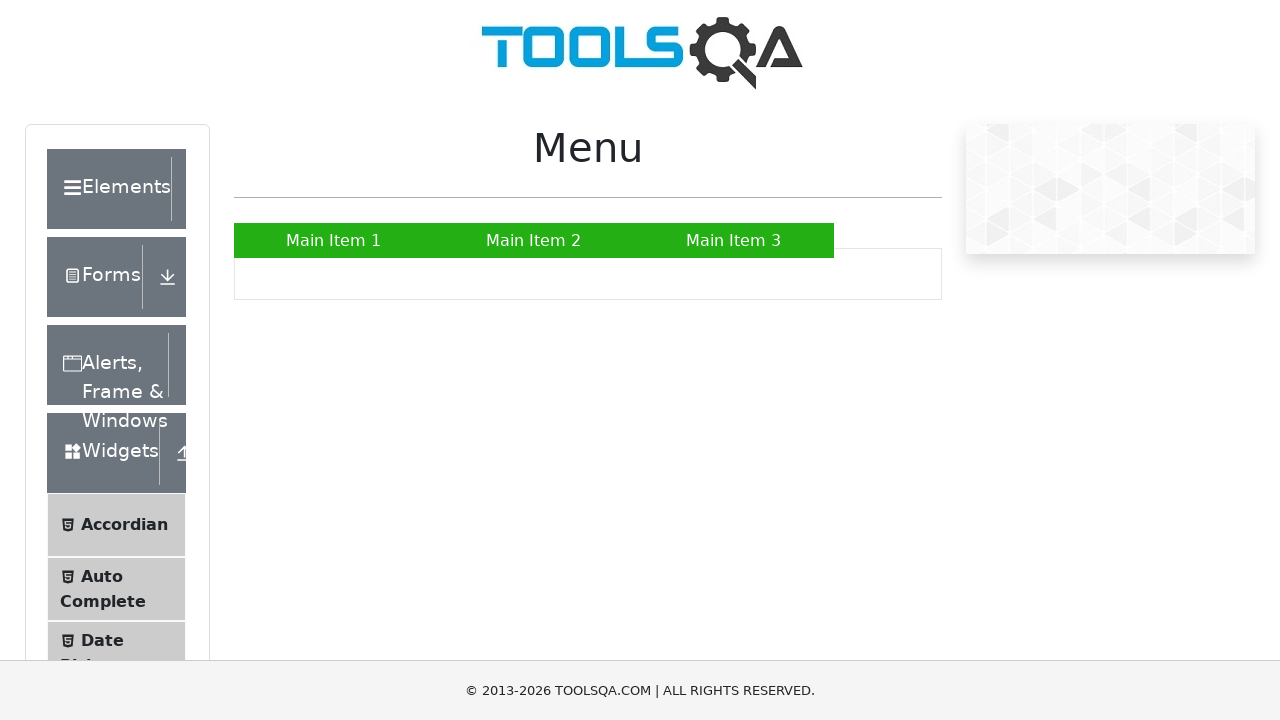

Retrieved text content from menu item 26: 'Resizable'
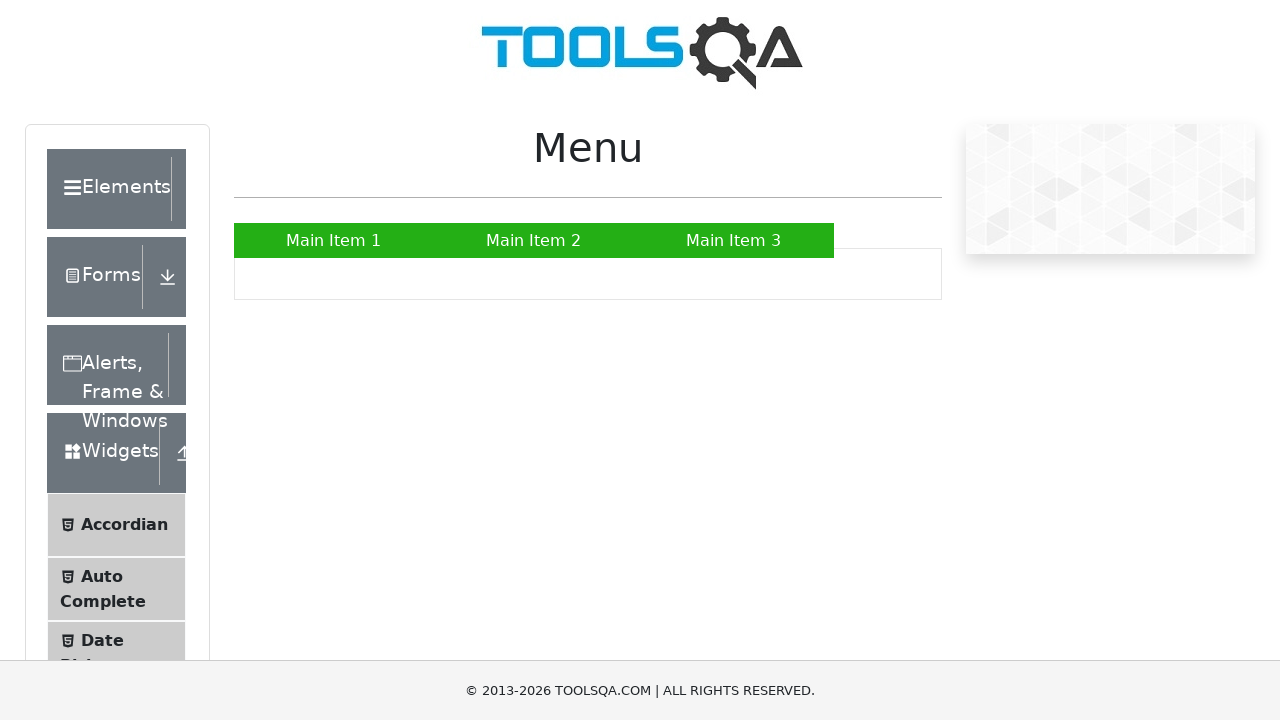

Retrieved text content from menu item 27: 'Droppable'
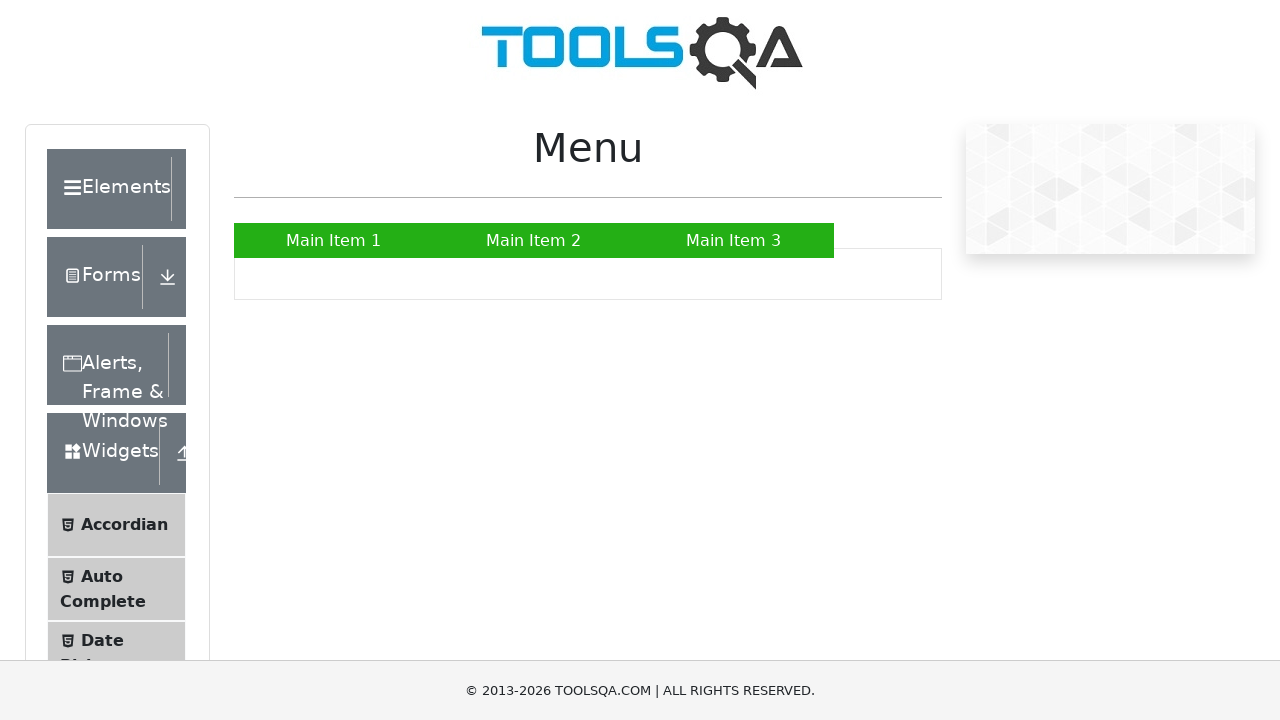

Retrieved text content from menu item 28: 'Dragabble'
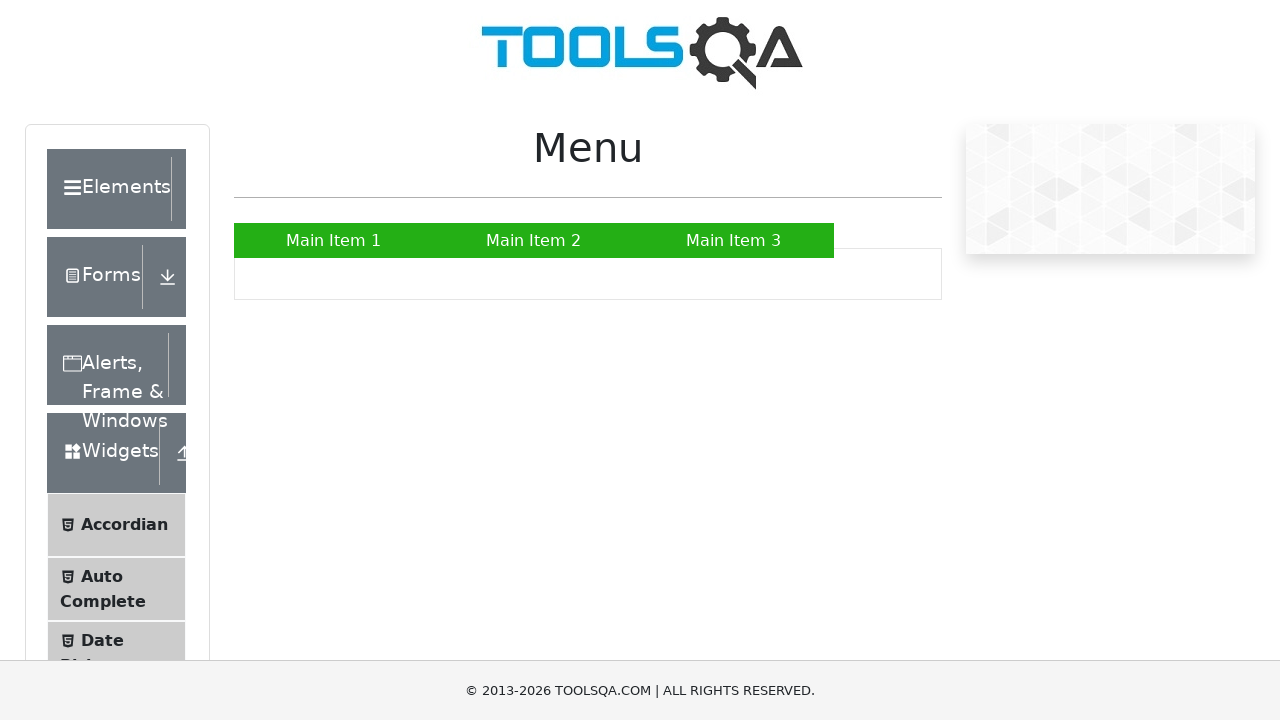

Retrieved text content from menu item 29: 'Login'
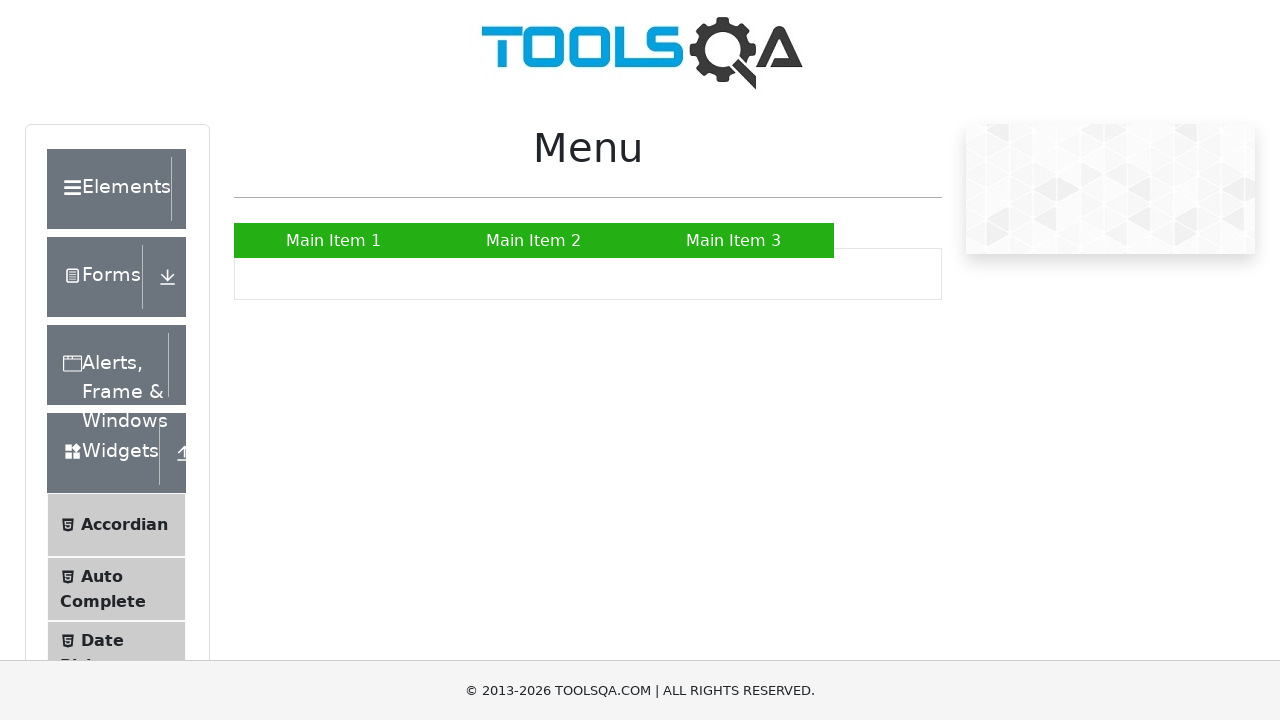

Retrieved text content from menu item 30: 'Book Store'
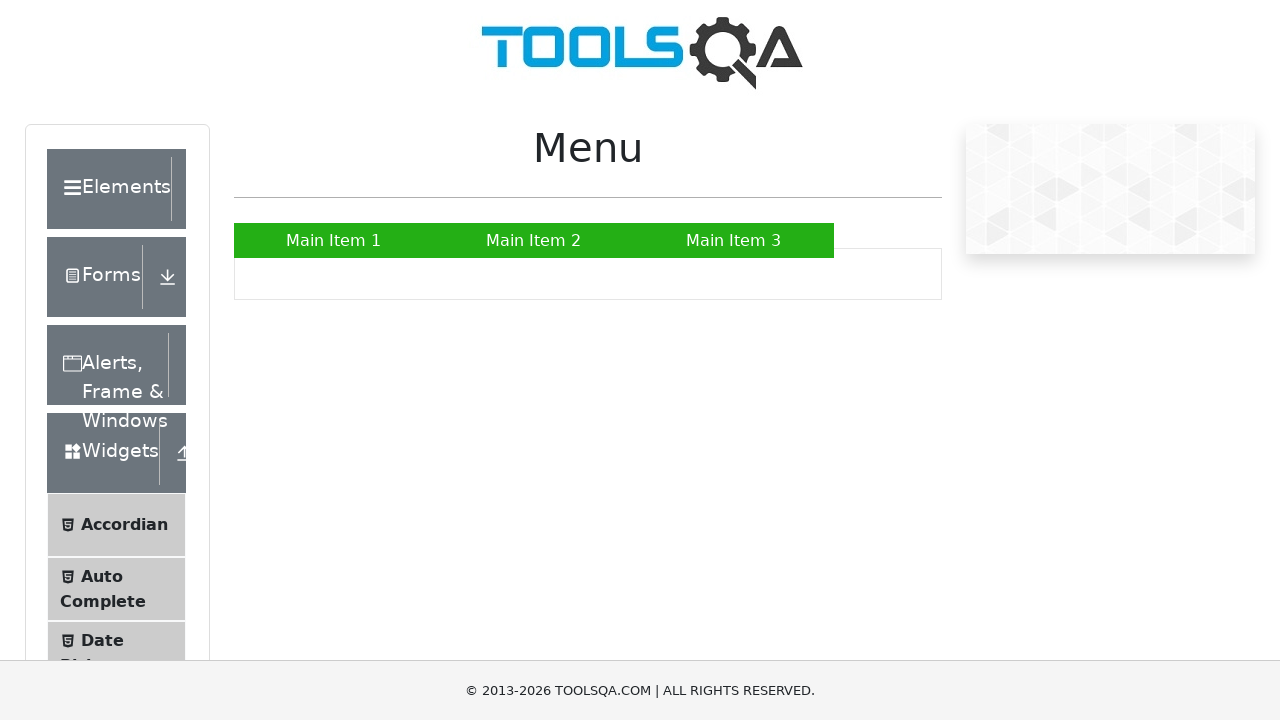

Retrieved text content from menu item 31: 'Profile'
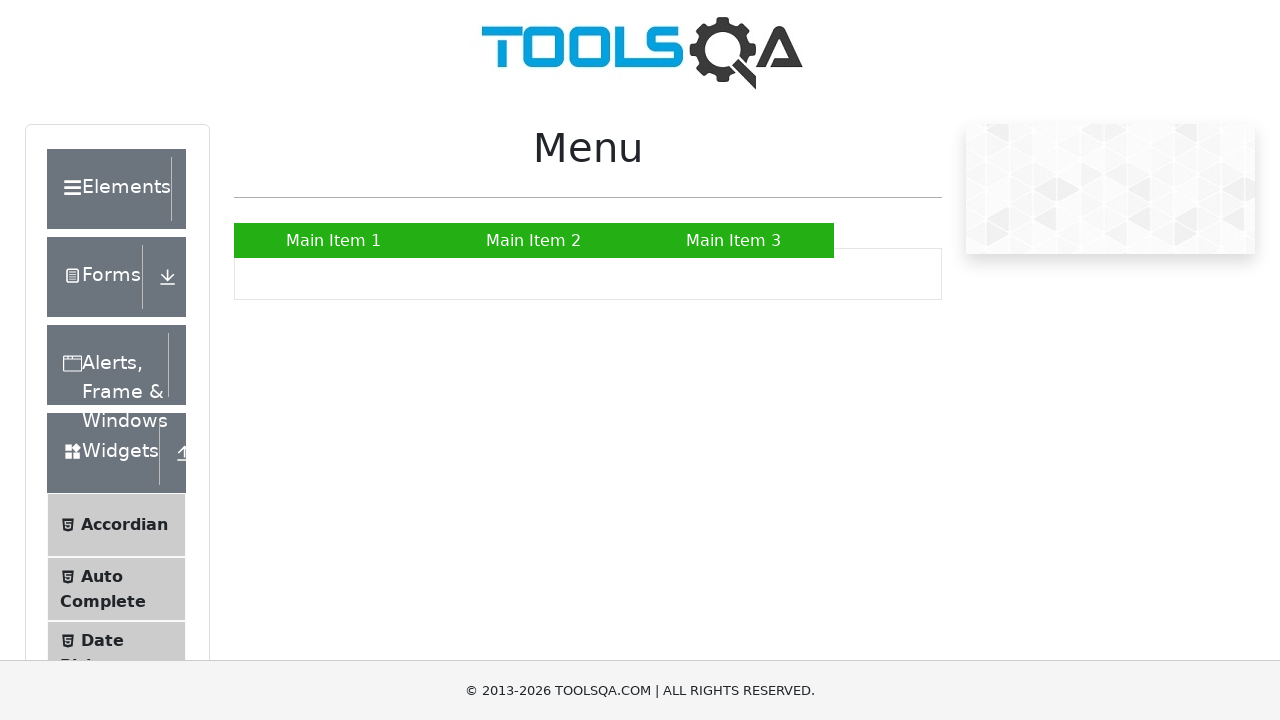

Retrieved text content from menu item 32: 'Book Store API'
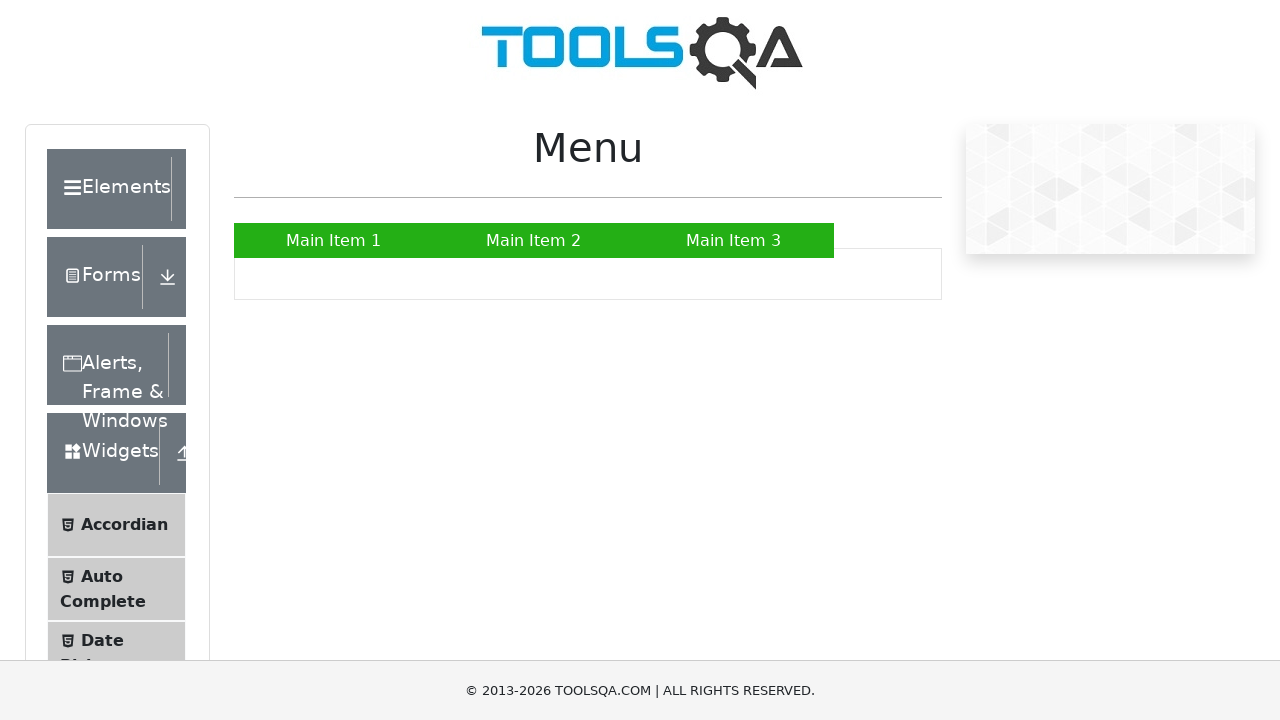

Retrieved text content from menu item 33: 'Main Item 1'
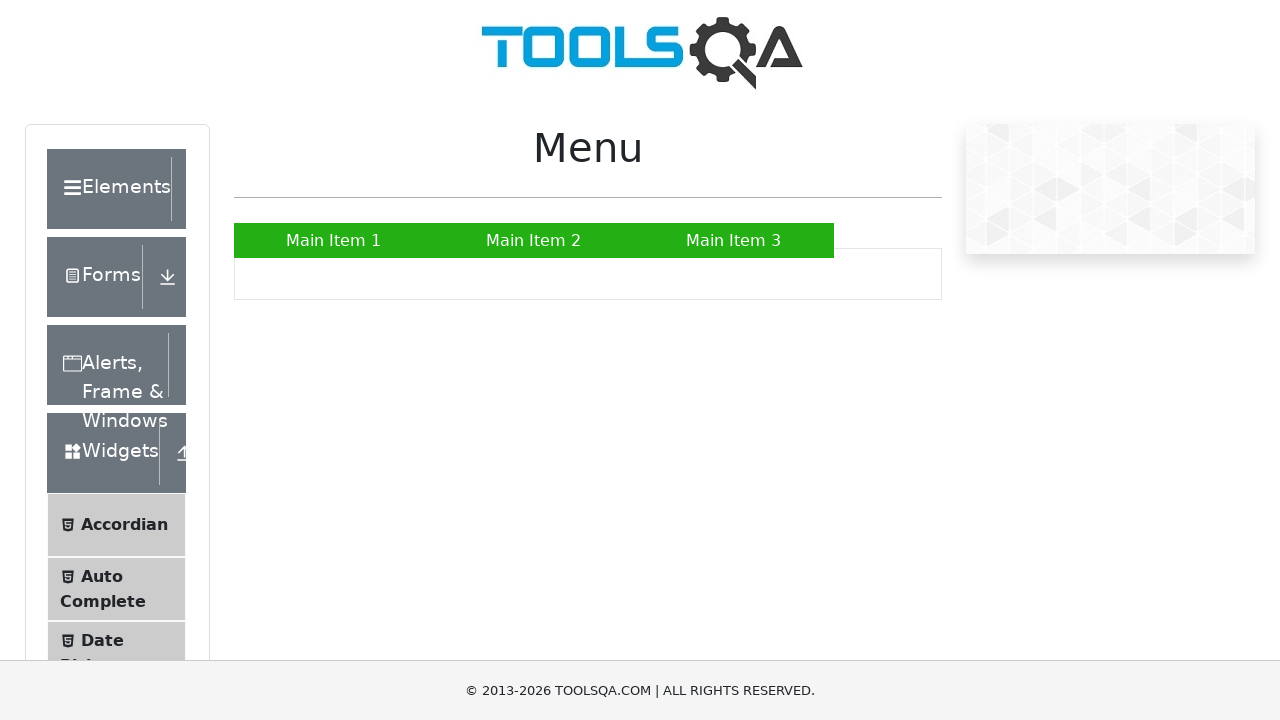

Retrieved text content from menu item 34: 'Main Item 2'
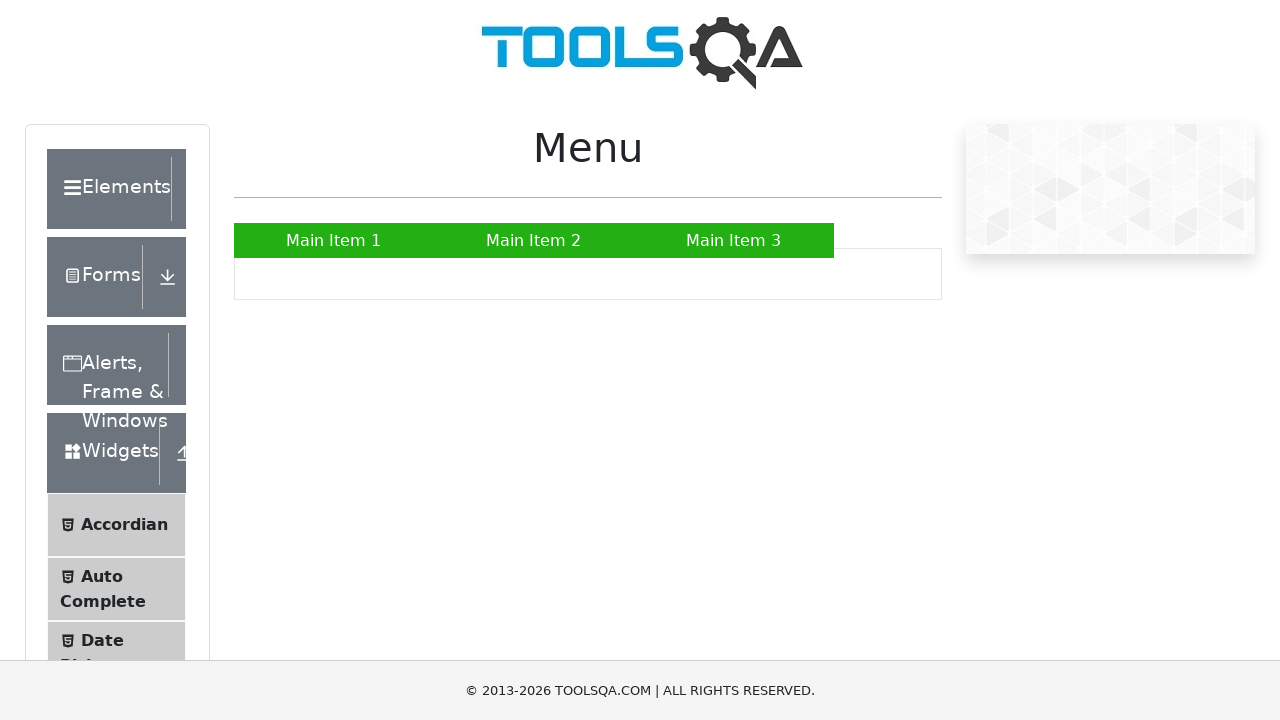

Hovered over Main Item 2 menu item at (534, 240) on ul a >> nth=34
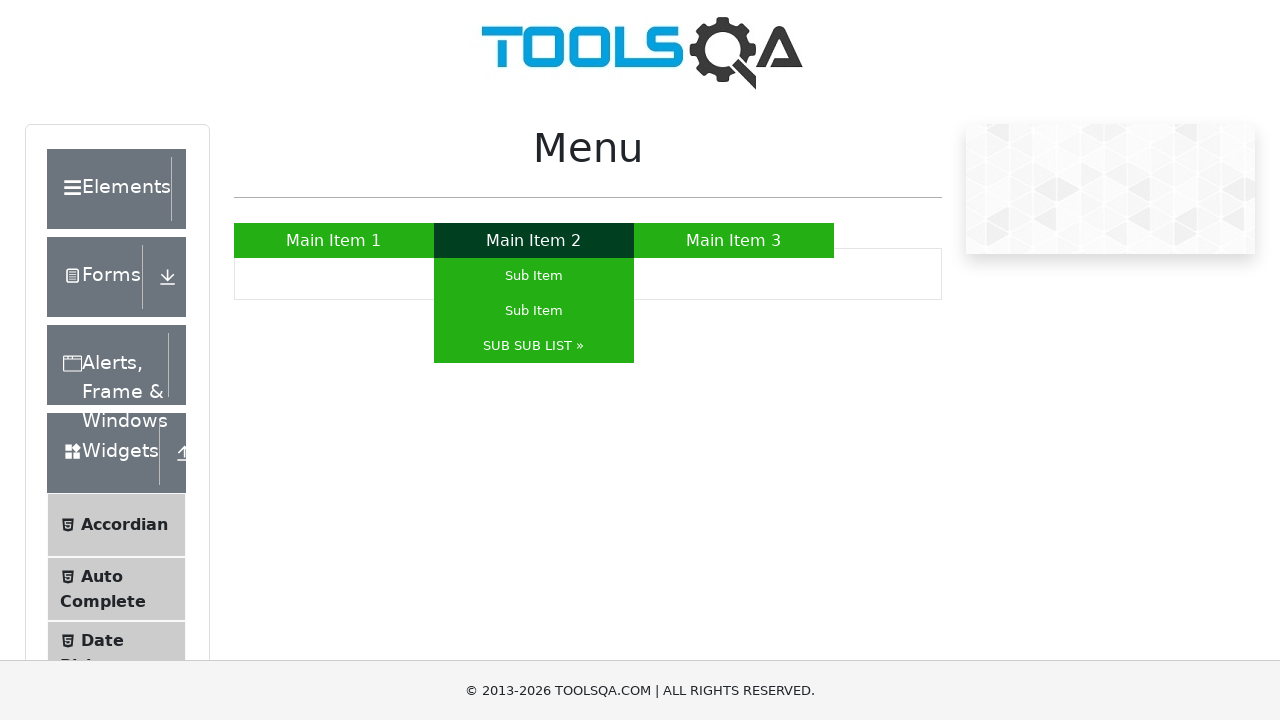

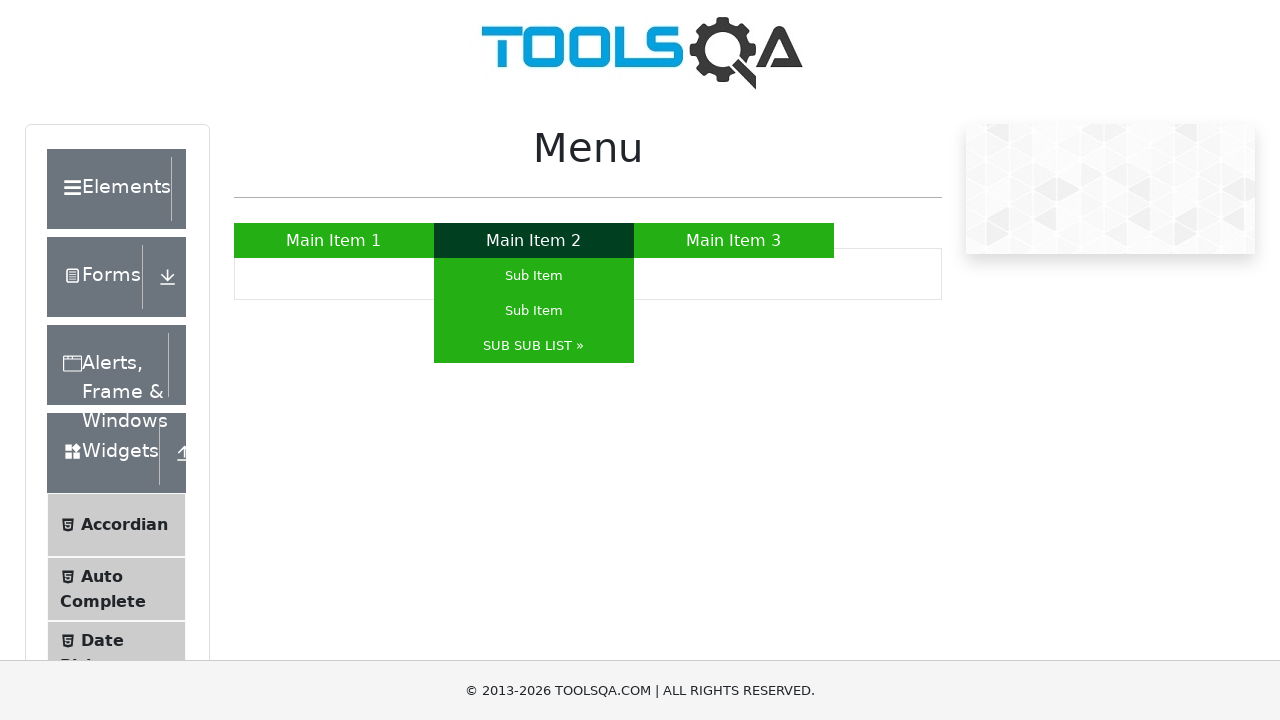